Tests all footer links on the page to verify they are not broken by checking HTTP response codes

Starting URL: https://rahulshettyacademy.com/AutomationPractice/

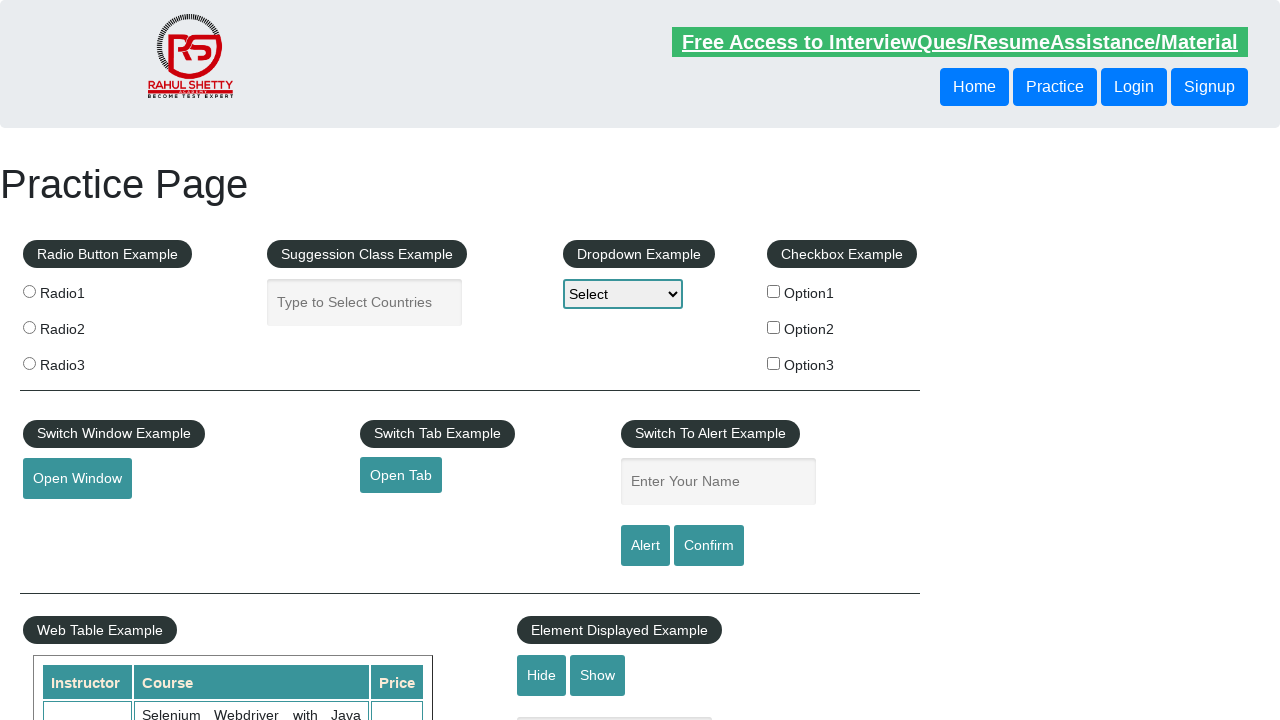

Scrolled down to footer area
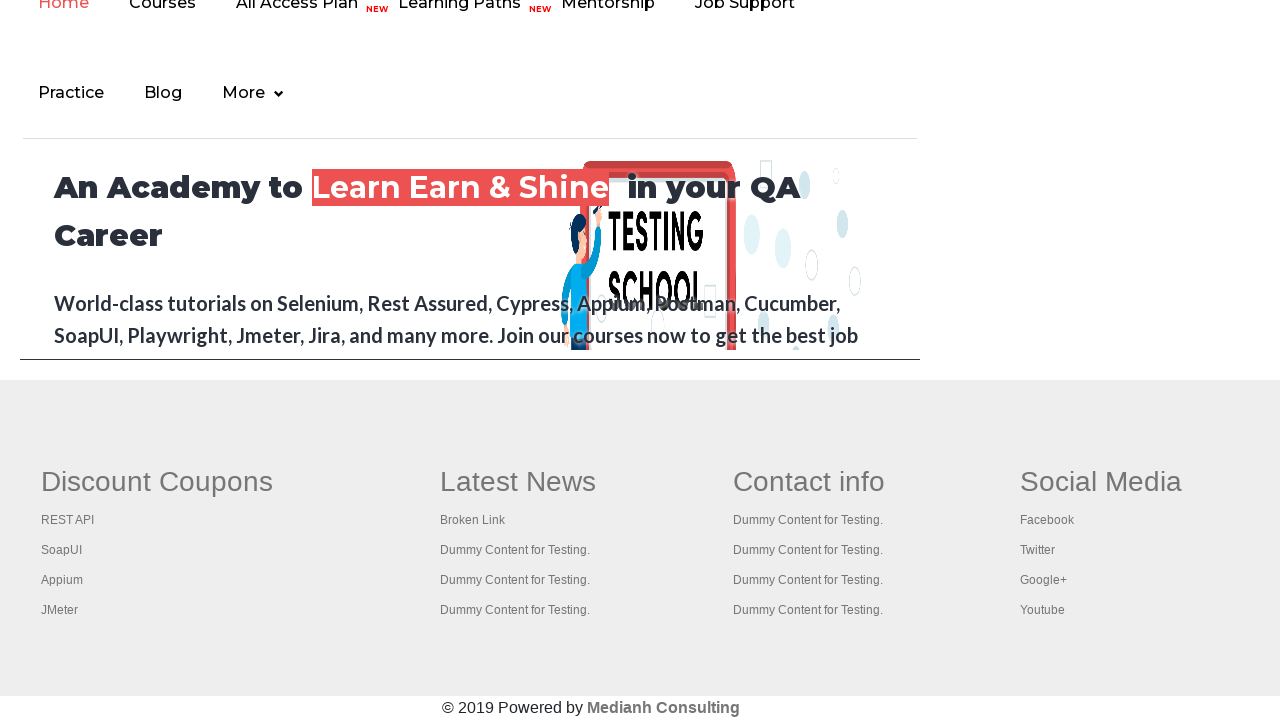

Retrieved all footer links from .gf-li a selector
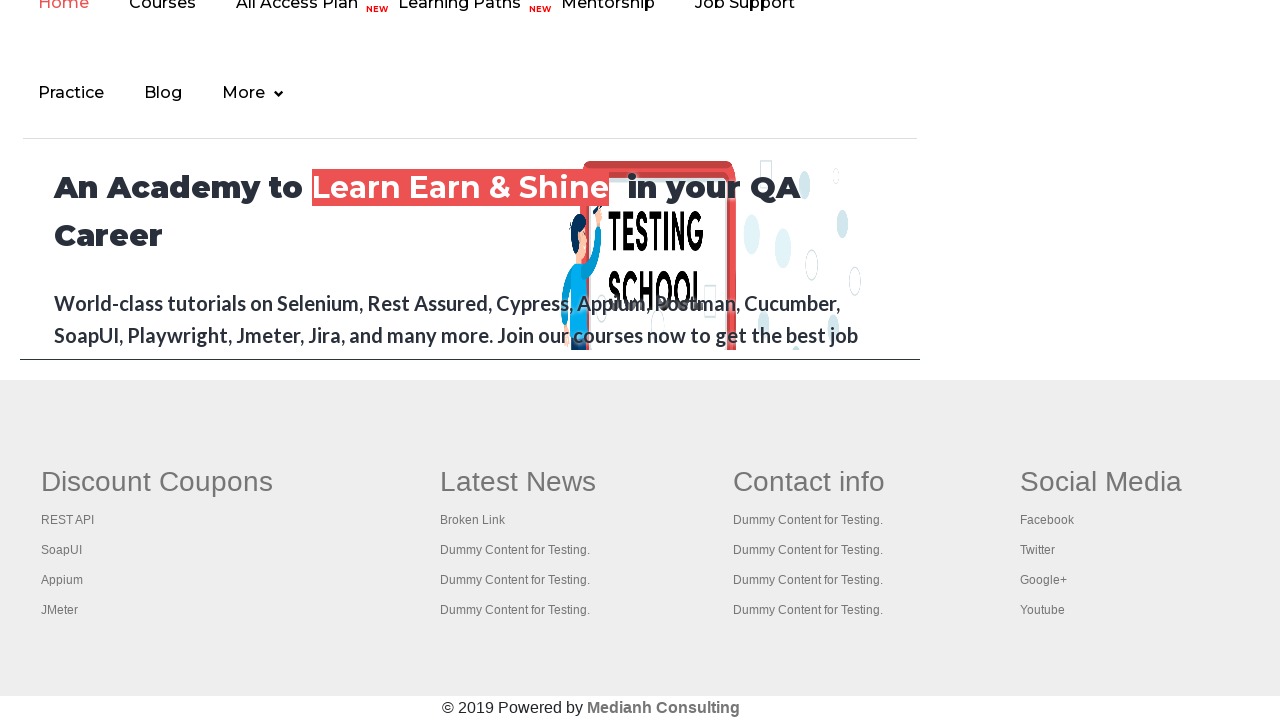

Retrieved href attribute from footer link: #
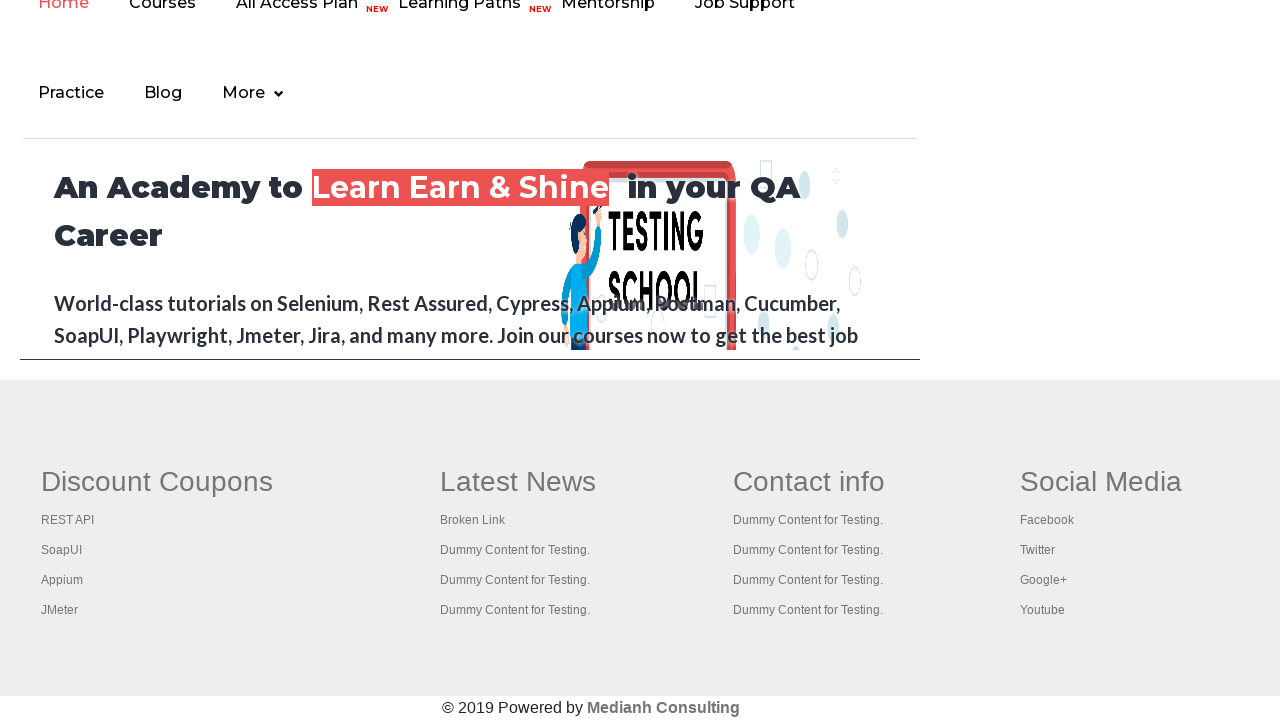

Verified footer link is visible: #
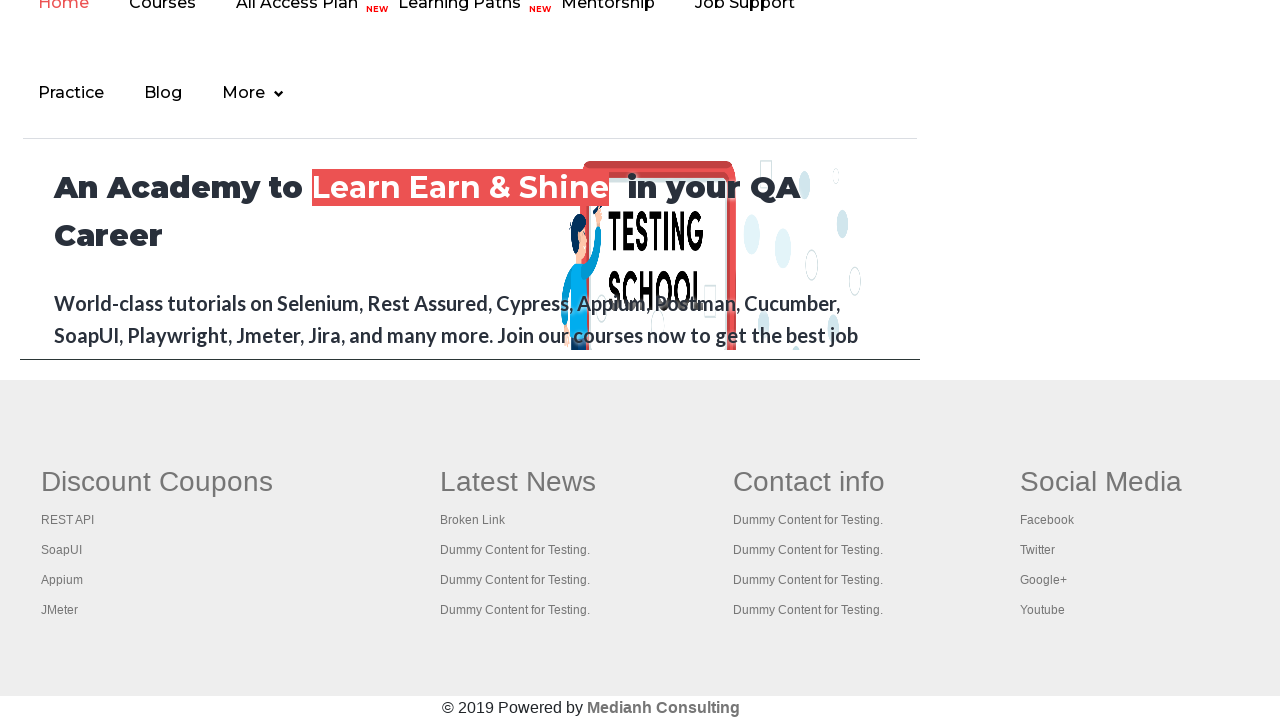

Retrieved href attribute from footer link: http://www.restapitutorial.com/
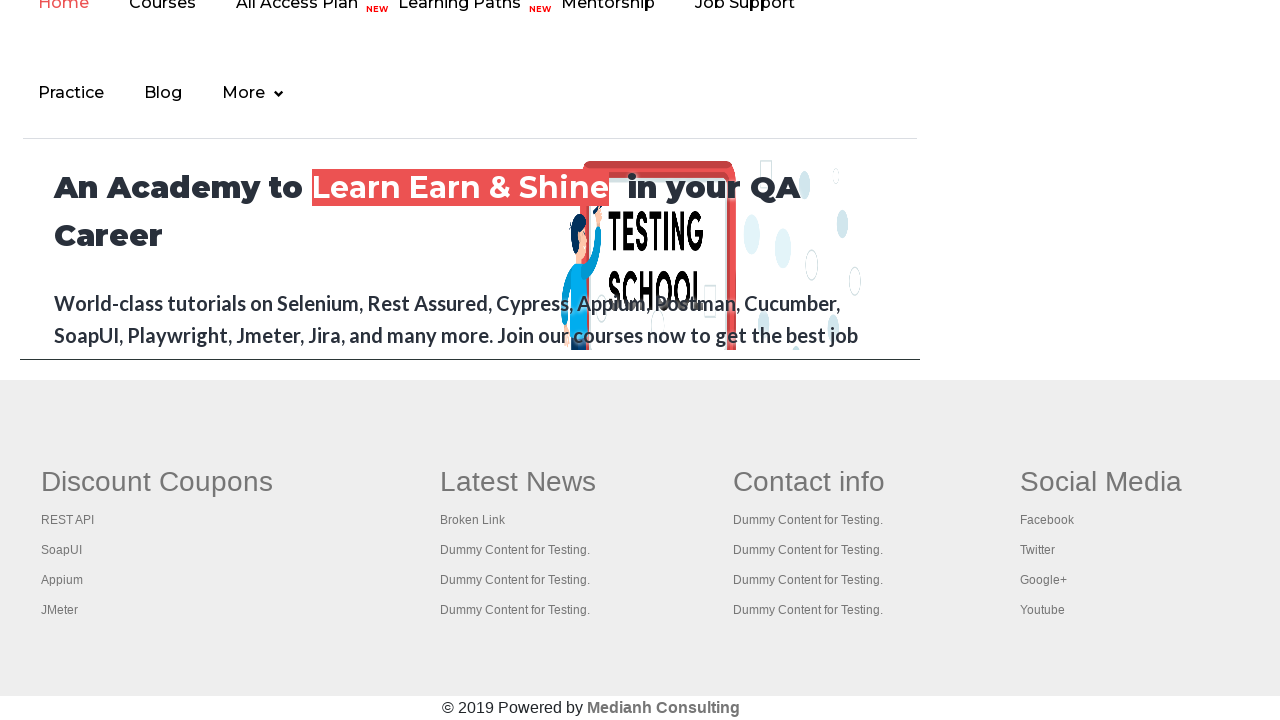

Verified footer link is visible: http://www.restapitutorial.com/
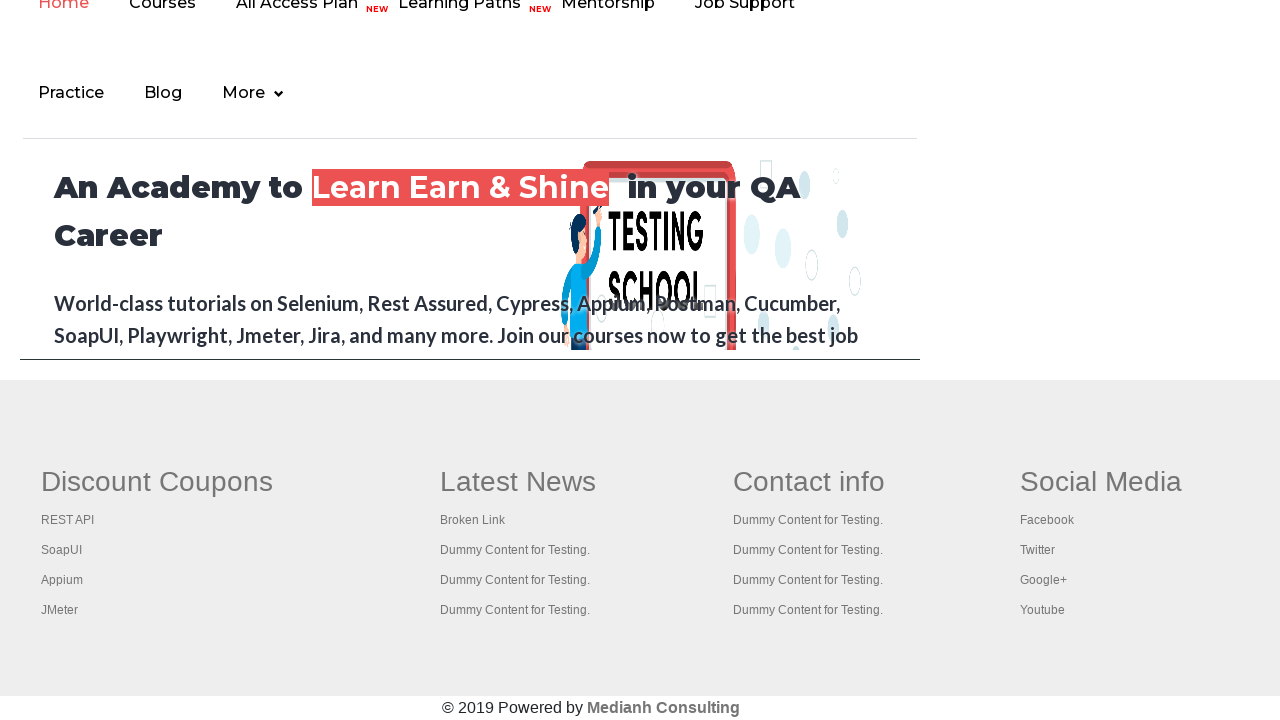

Retrieved href attribute from footer link: https://www.soapui.org/
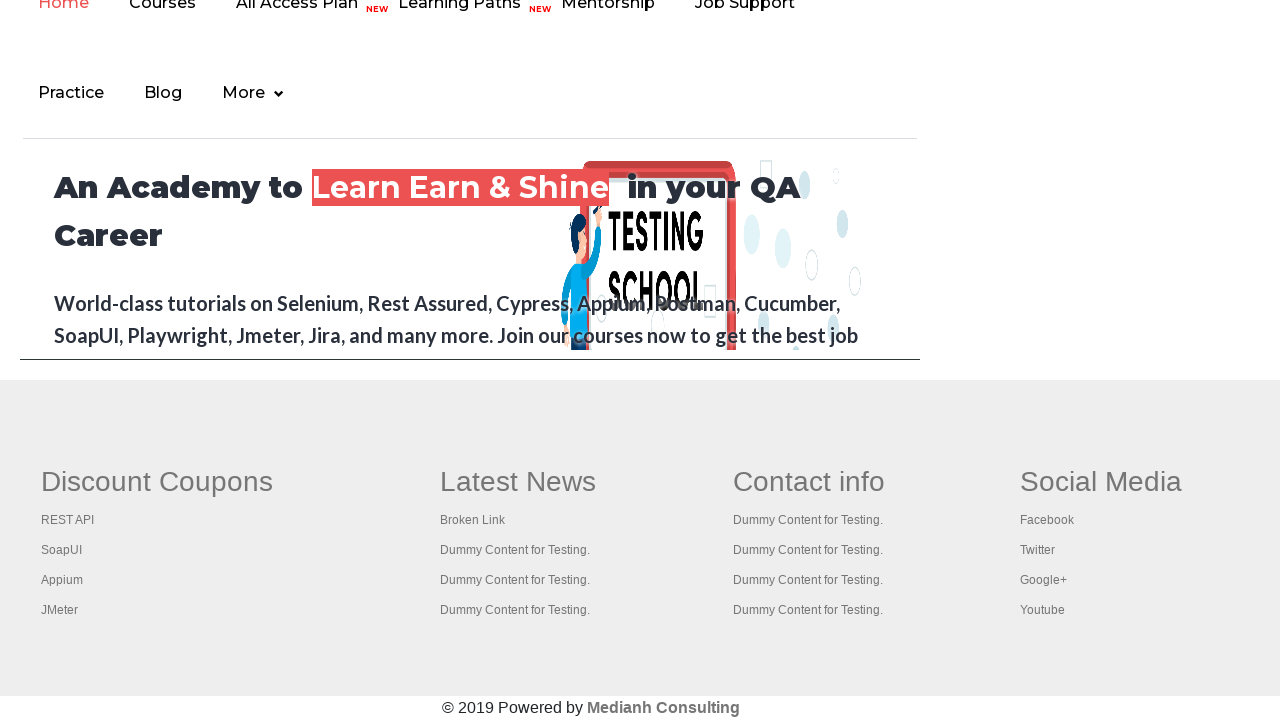

Verified footer link is visible: https://www.soapui.org/
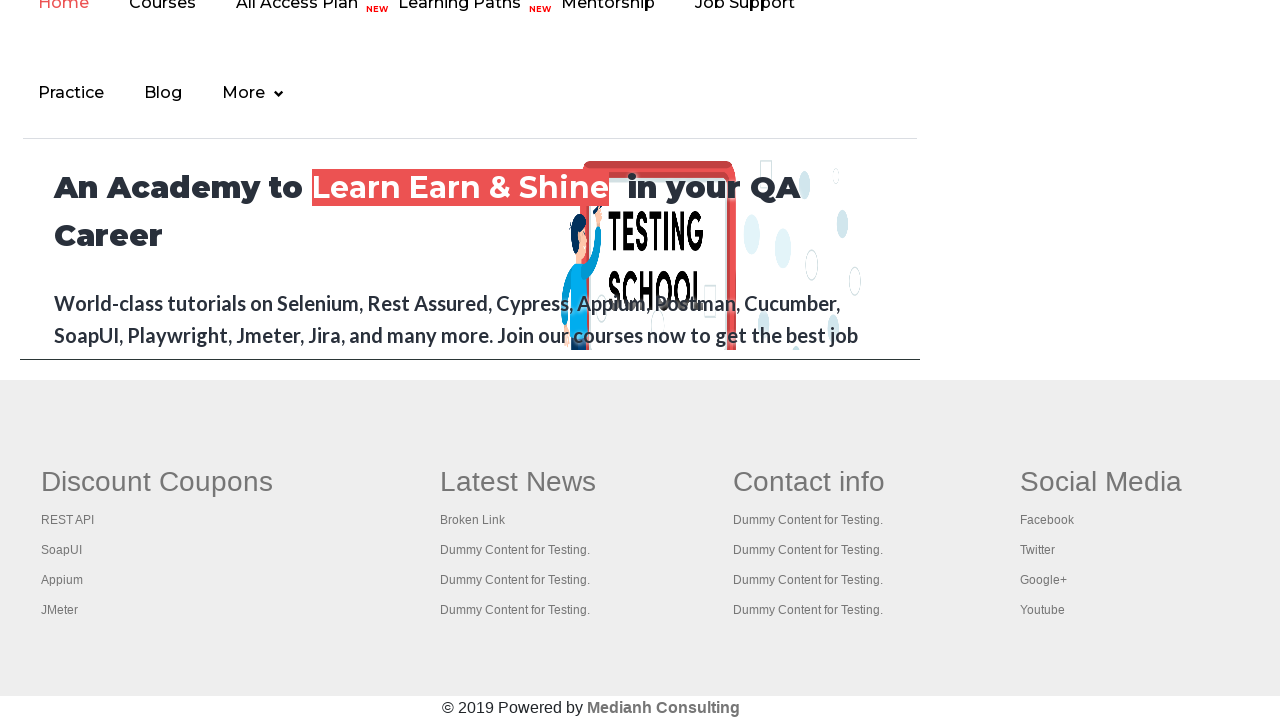

Retrieved href attribute from footer link: https://courses.rahulshettyacademy.com/p/appium-tutorial
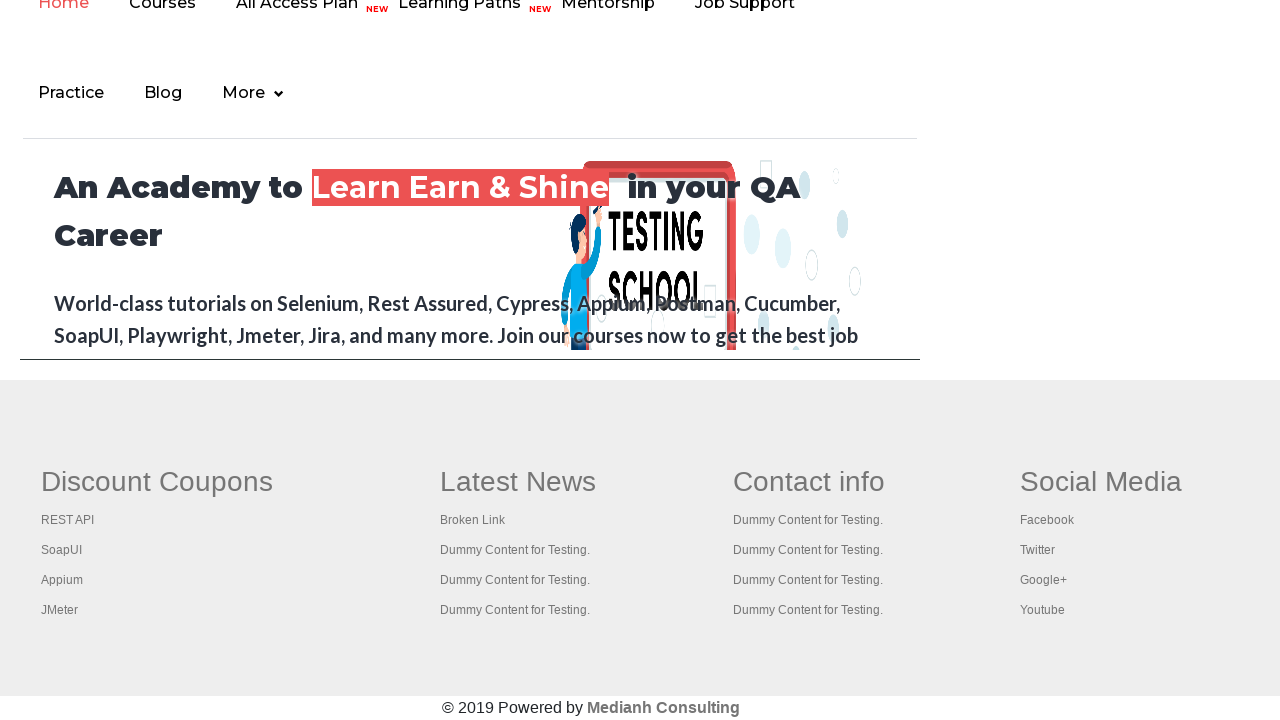

Verified footer link is visible: https://courses.rahulshettyacademy.com/p/appium-tutorial
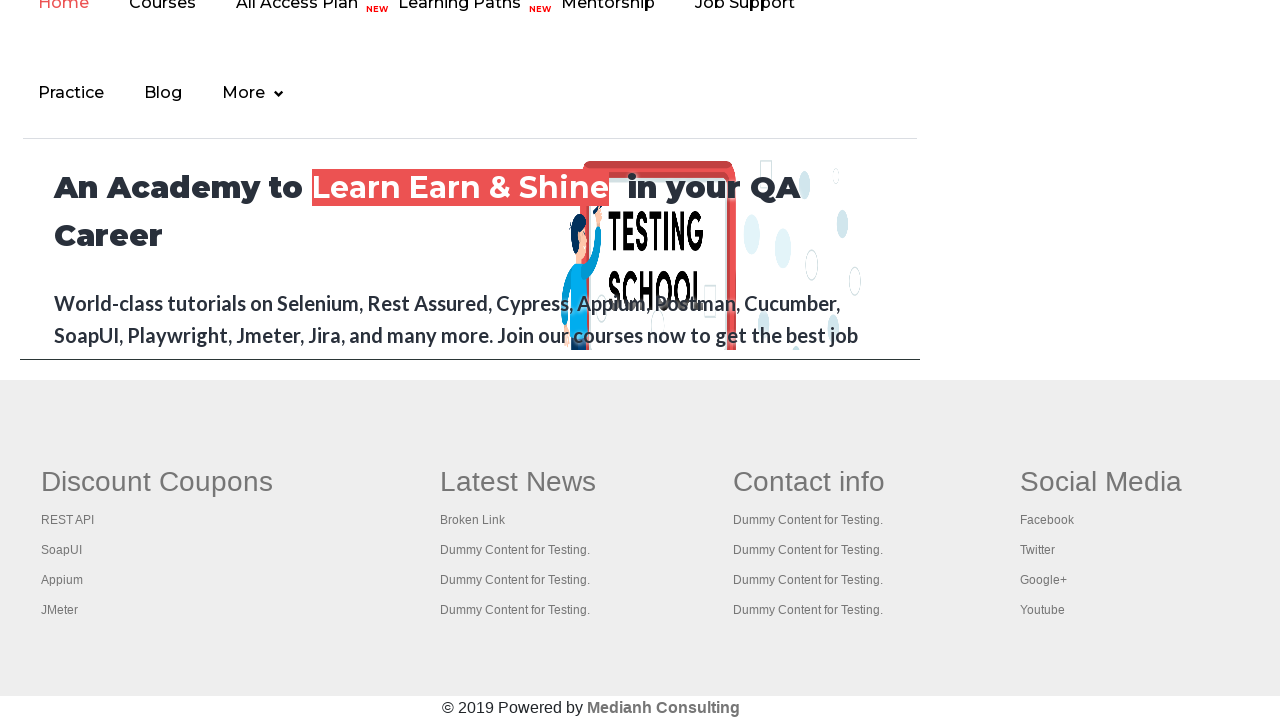

Retrieved href attribute from footer link: https://jmeter.apache.org/
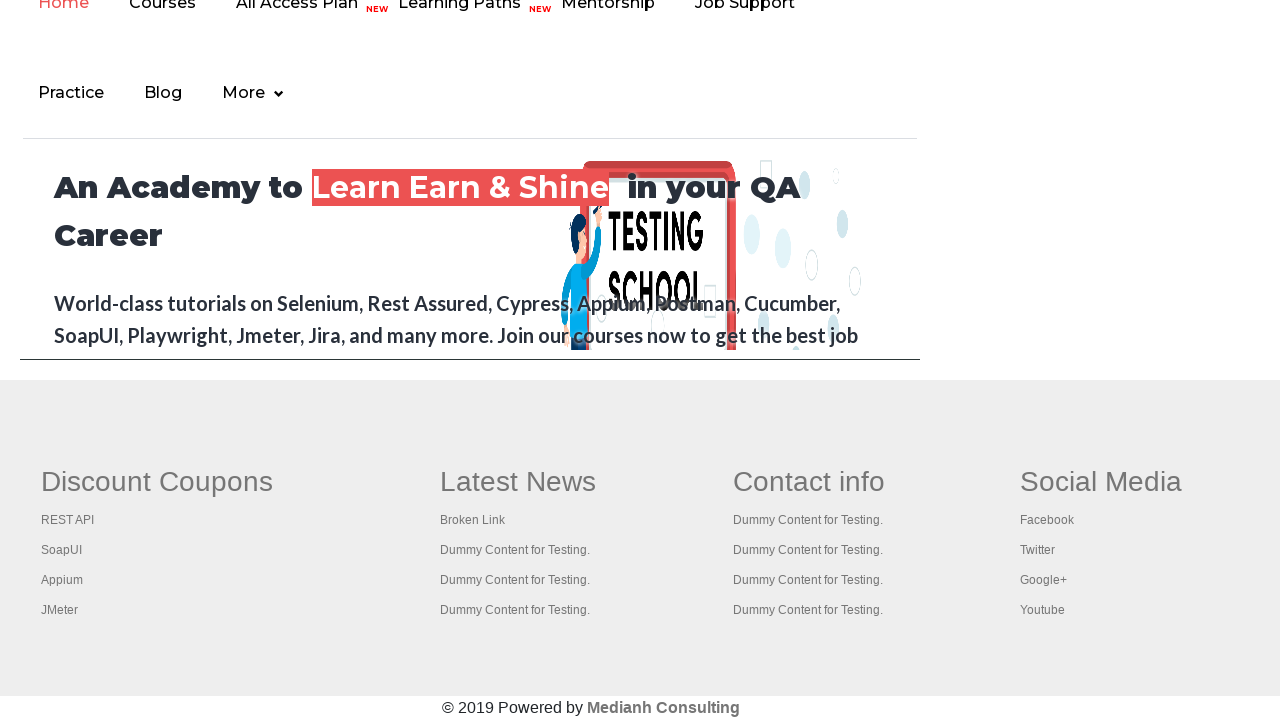

Verified footer link is visible: https://jmeter.apache.org/
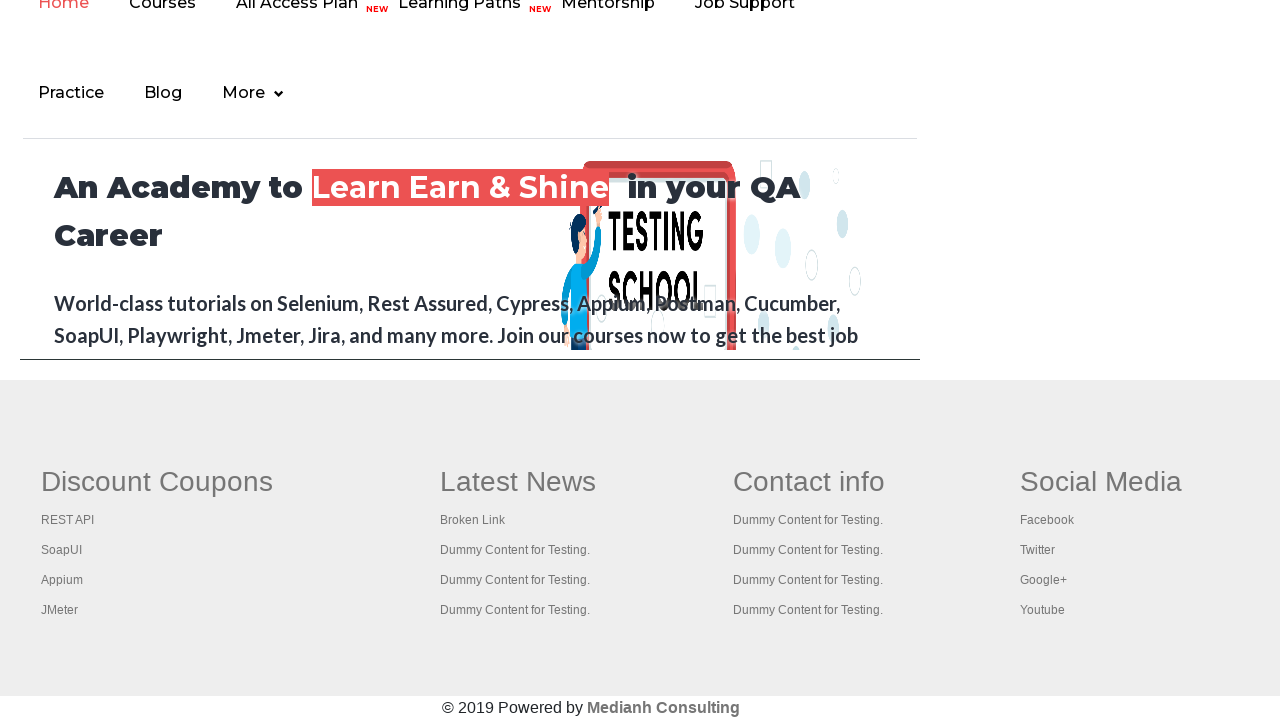

Retrieved href attribute from footer link: #
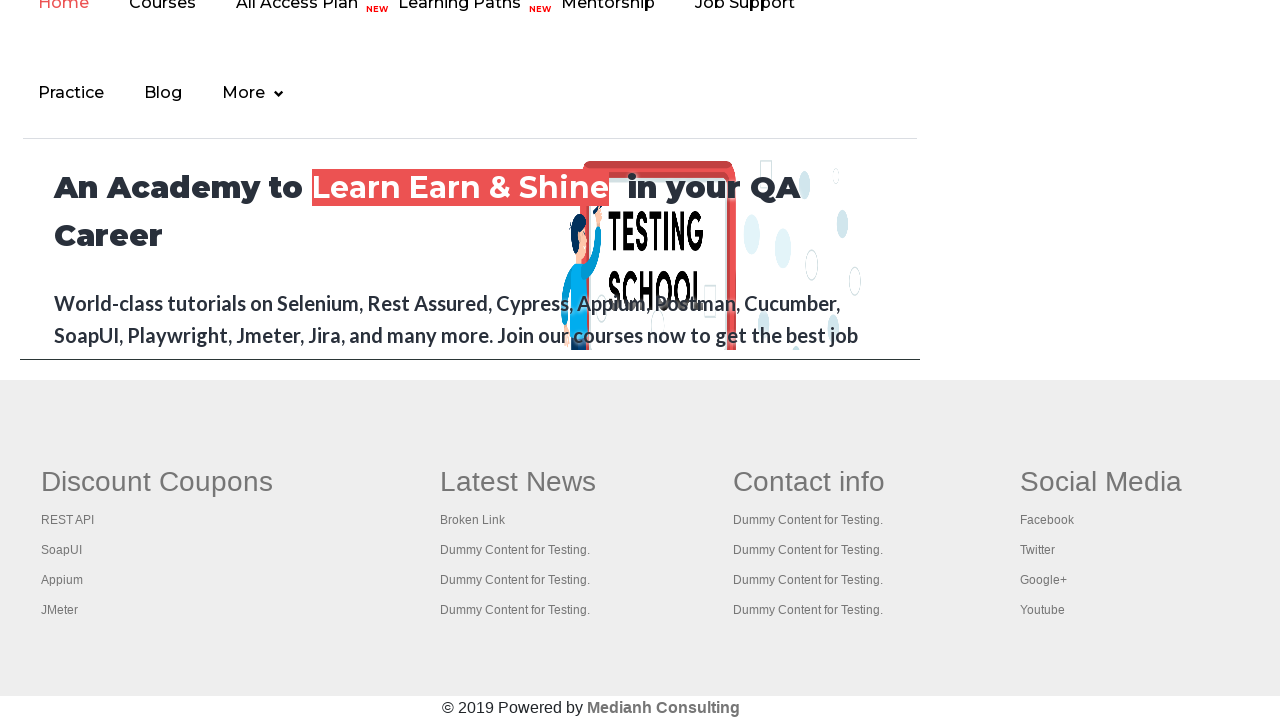

Verified footer link is visible: #
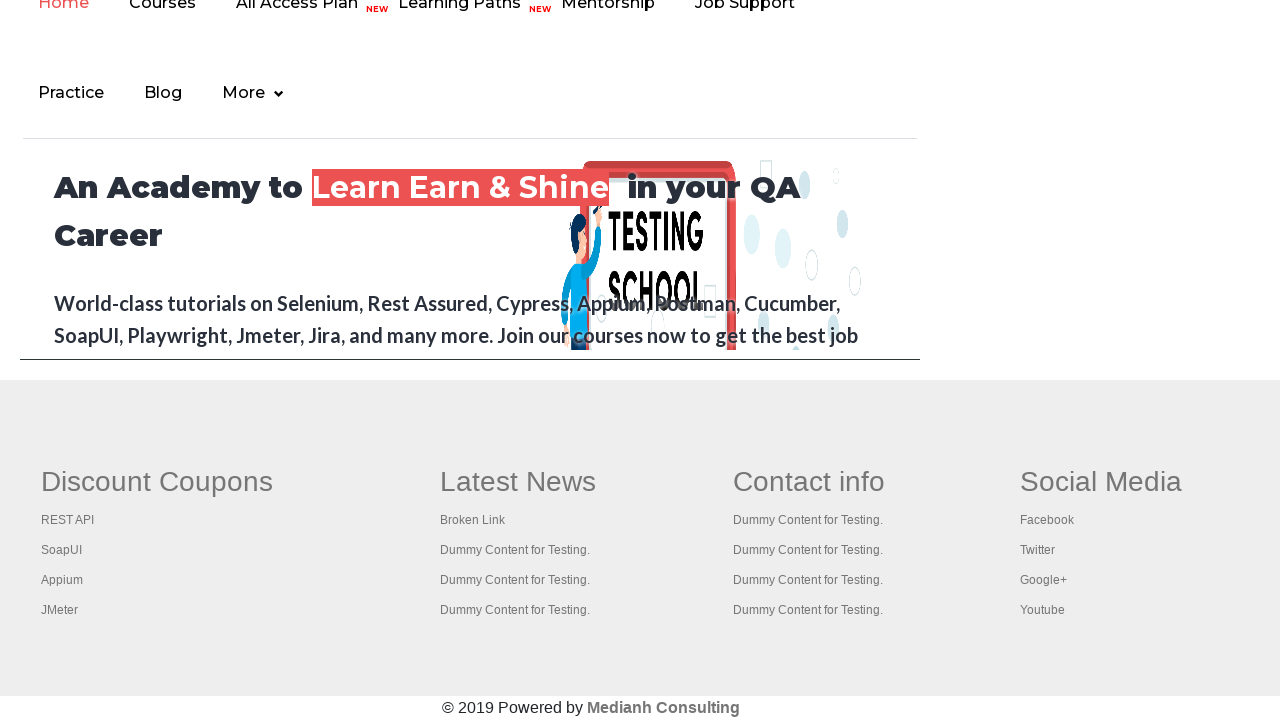

Retrieved href attribute from footer link: https://rahulshettyacademy.com/brokenlink
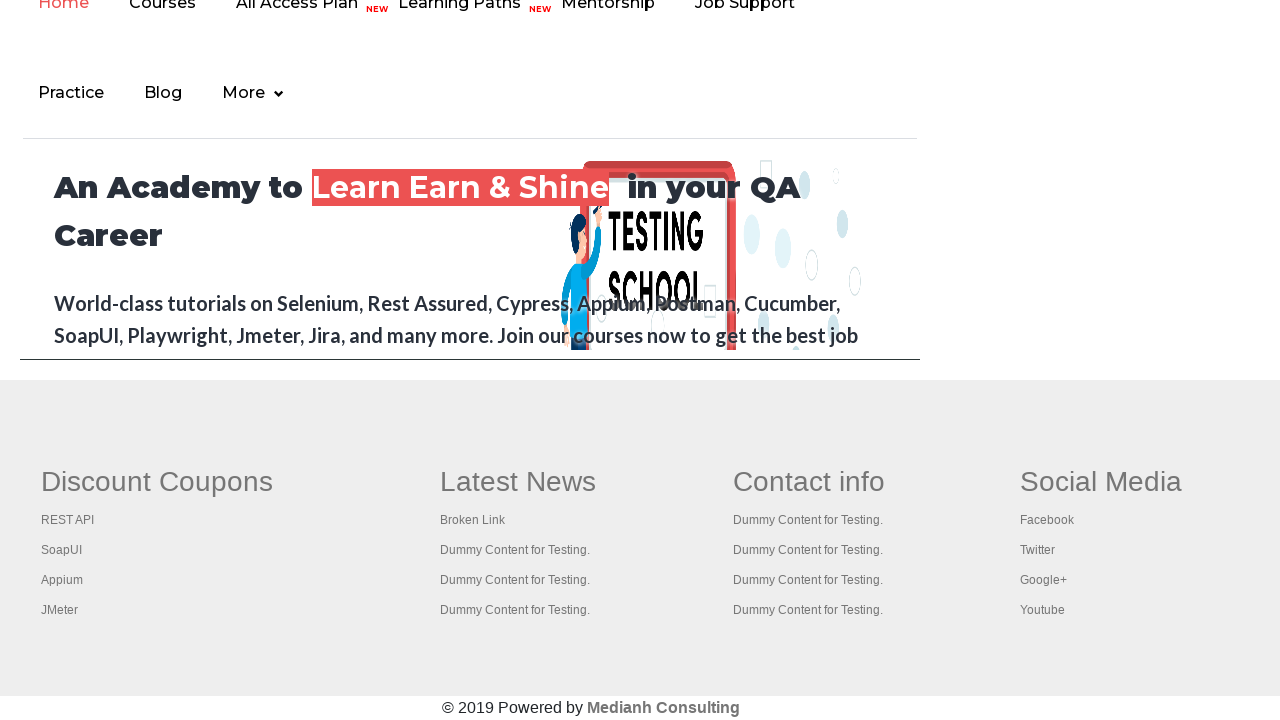

Verified footer link is visible: https://rahulshettyacademy.com/brokenlink
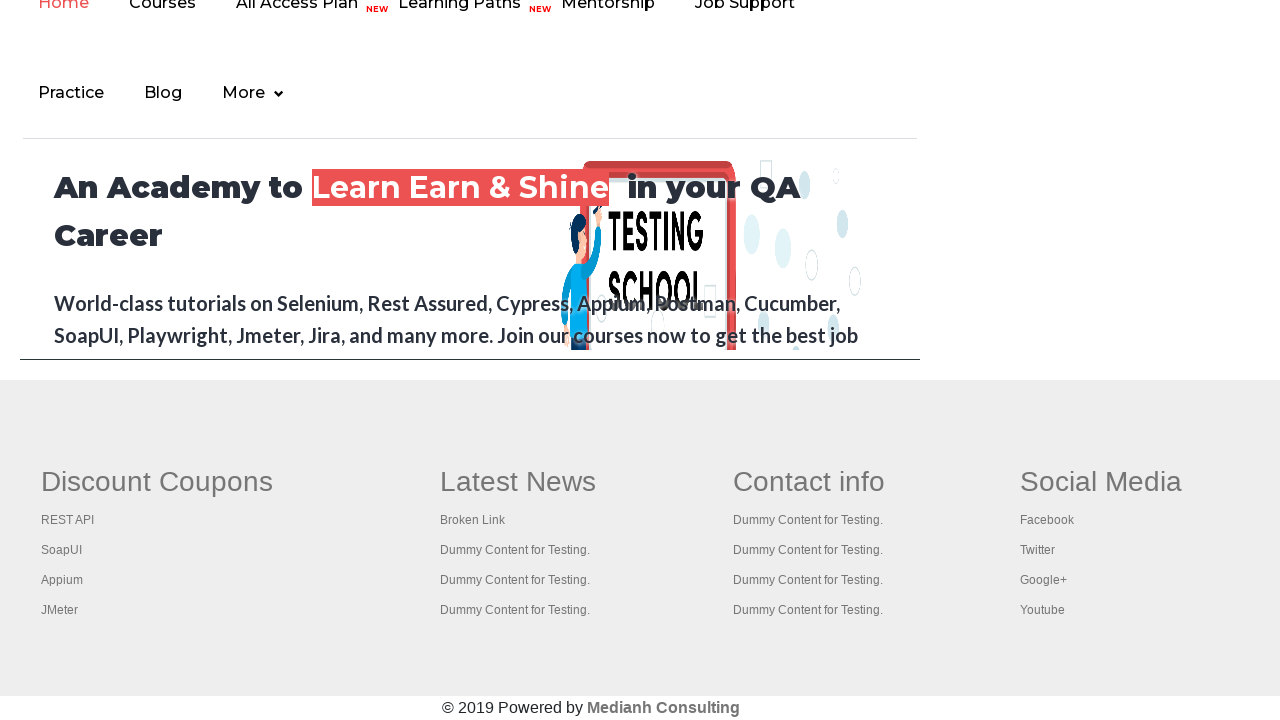

Retrieved href attribute from footer link: #
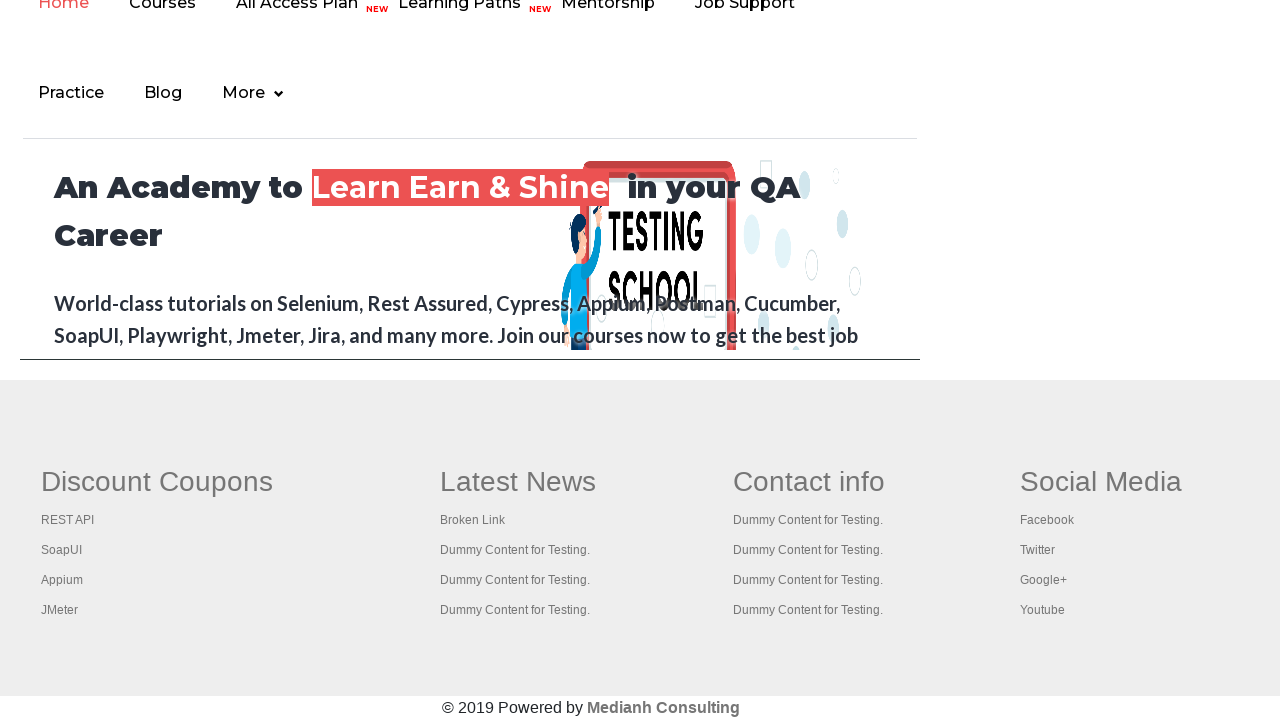

Verified footer link is visible: #
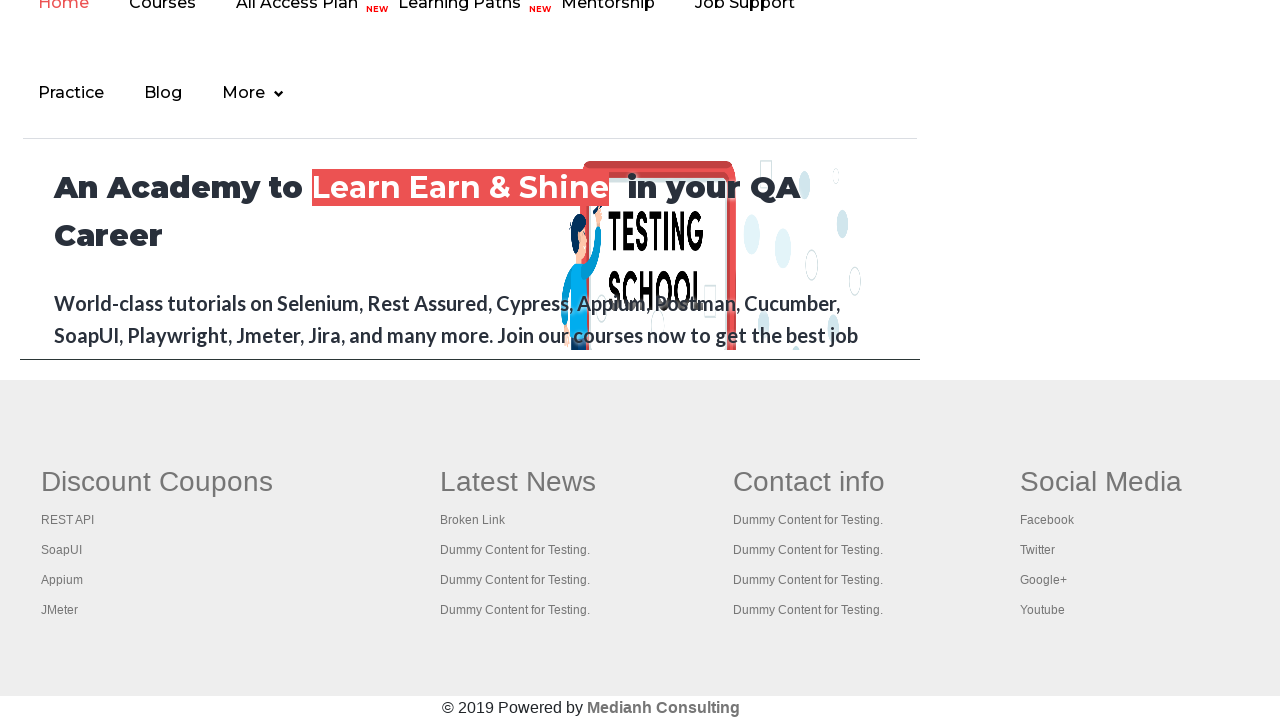

Retrieved href attribute from footer link: #
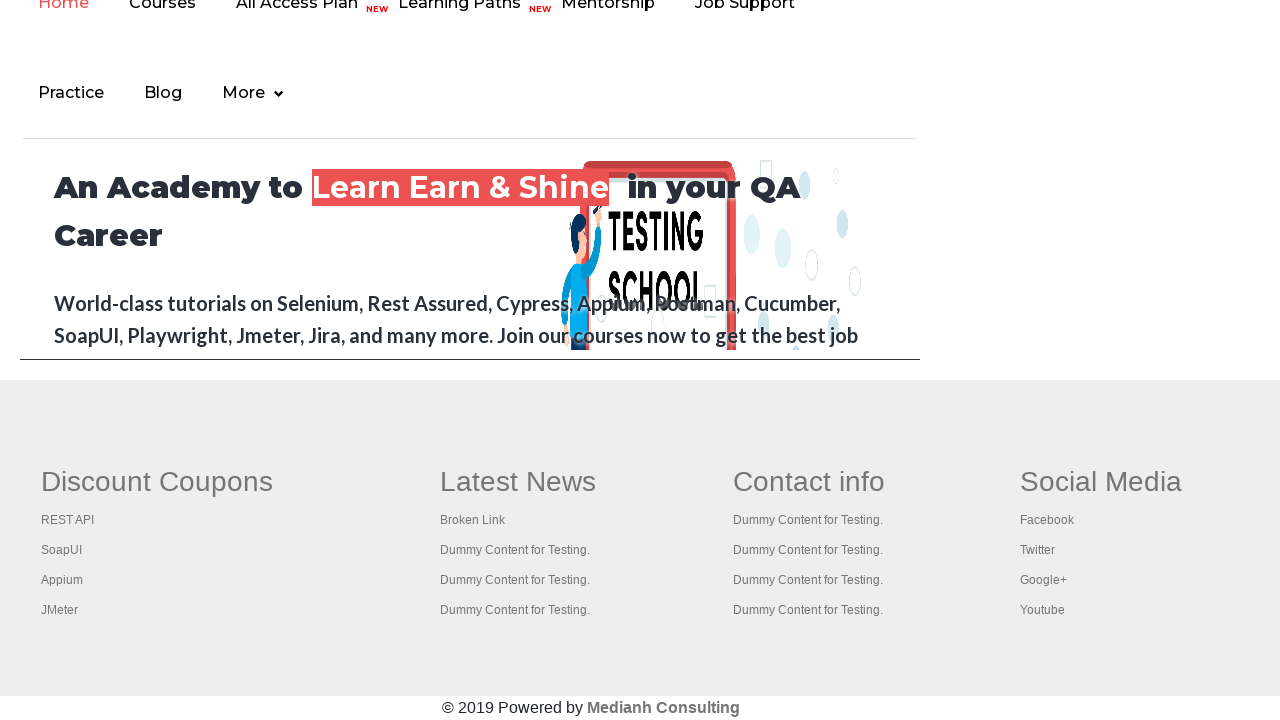

Verified footer link is visible: #
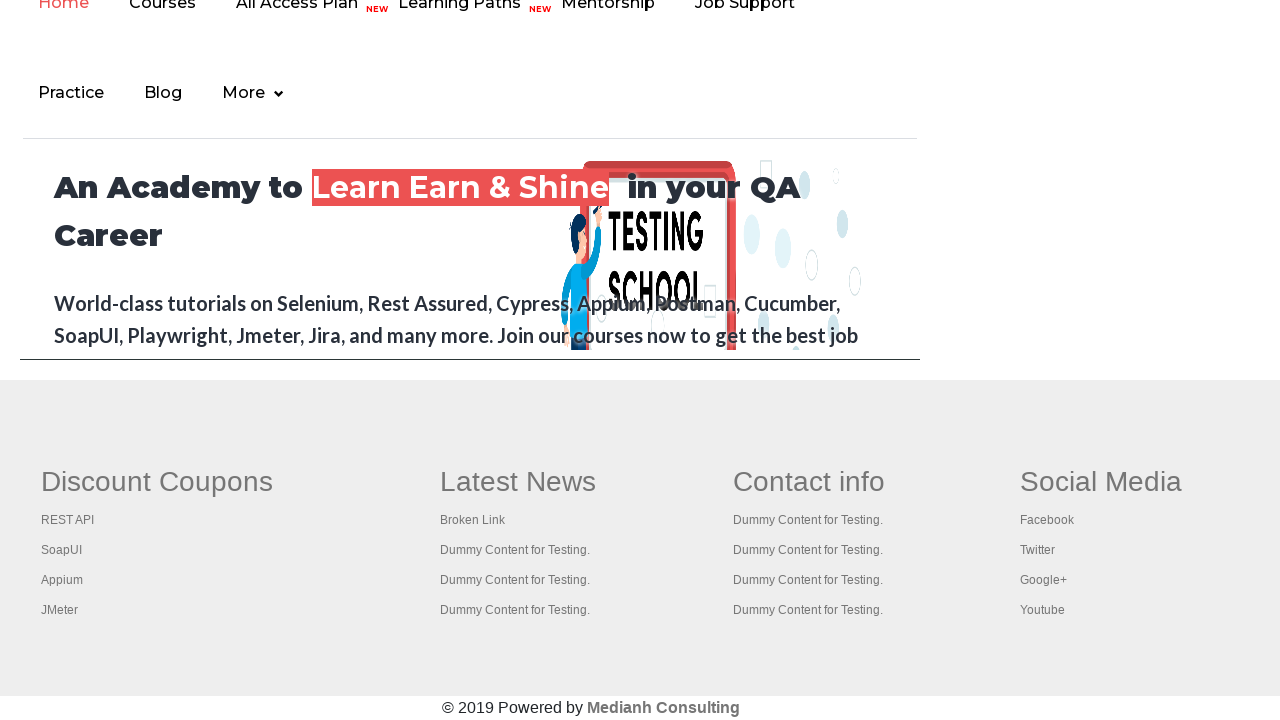

Retrieved href attribute from footer link: #
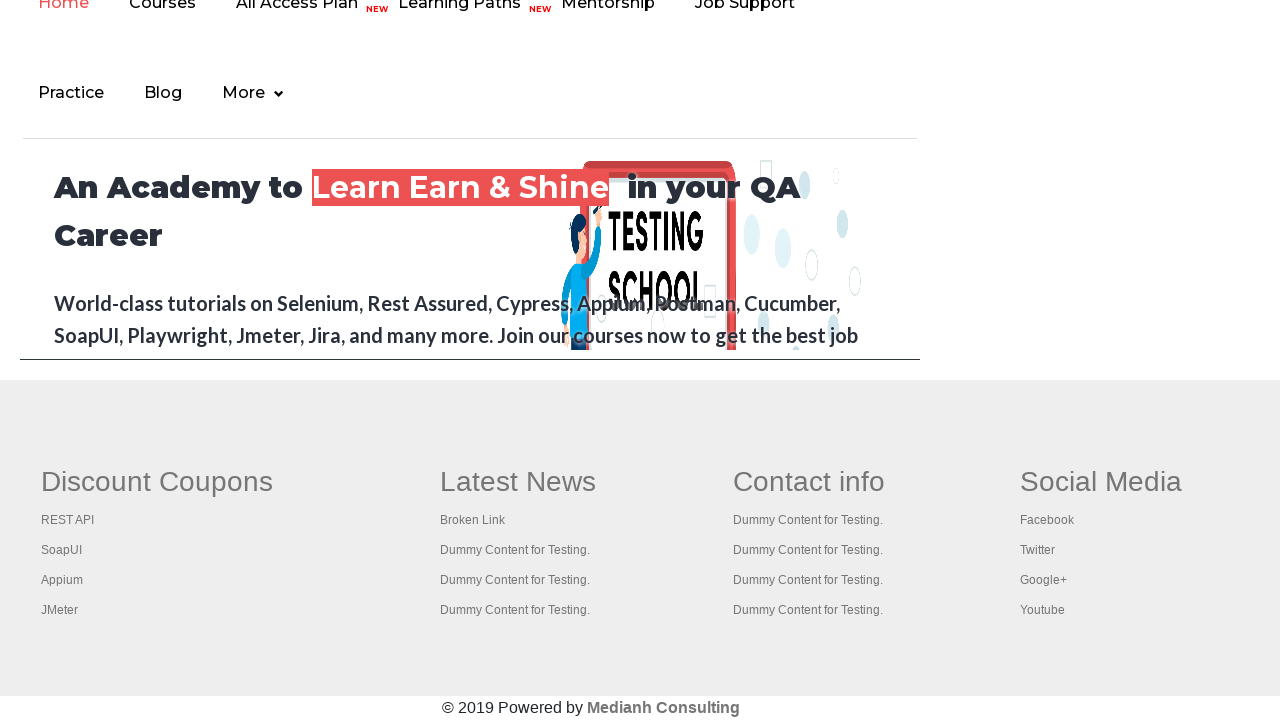

Verified footer link is visible: #
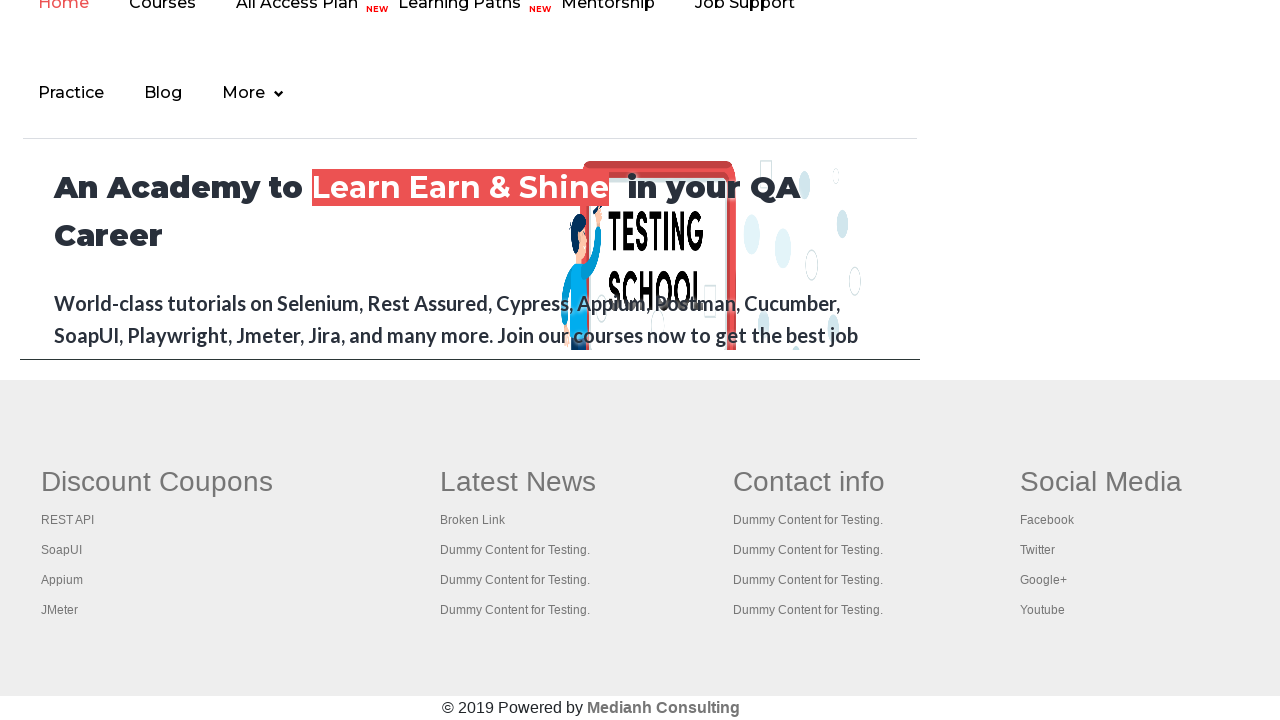

Retrieved href attribute from footer link: #
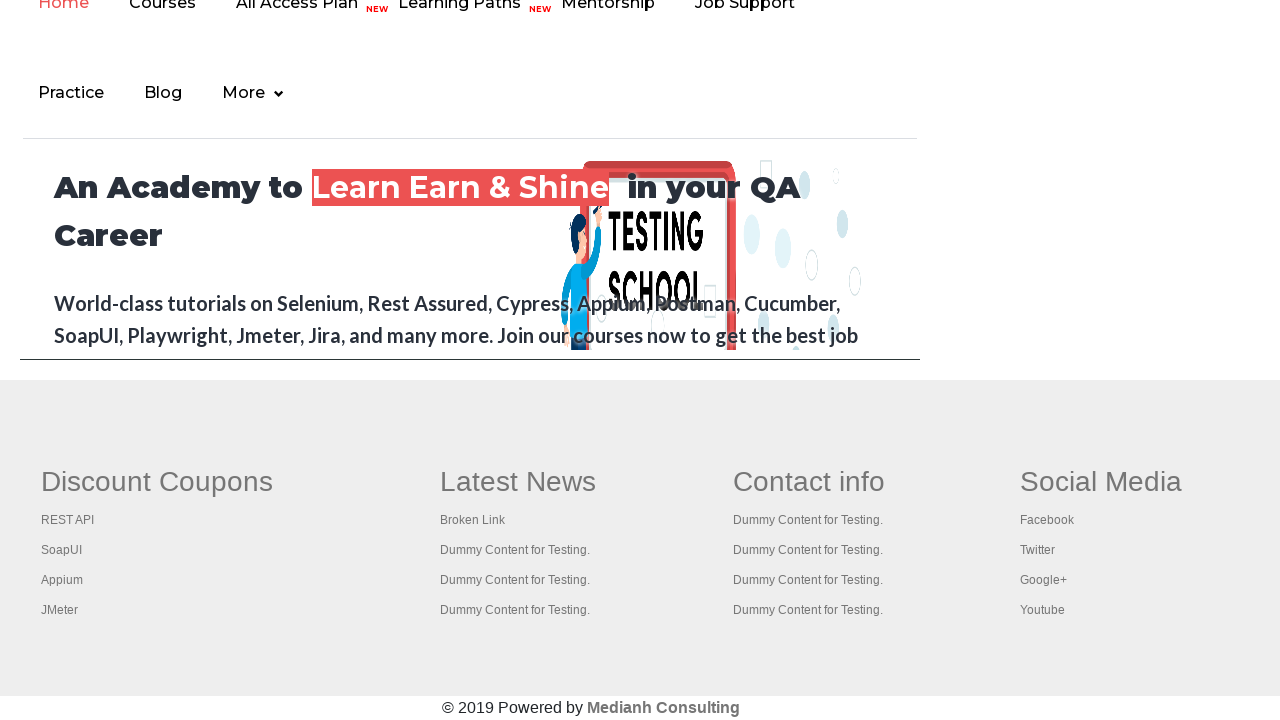

Verified footer link is visible: #
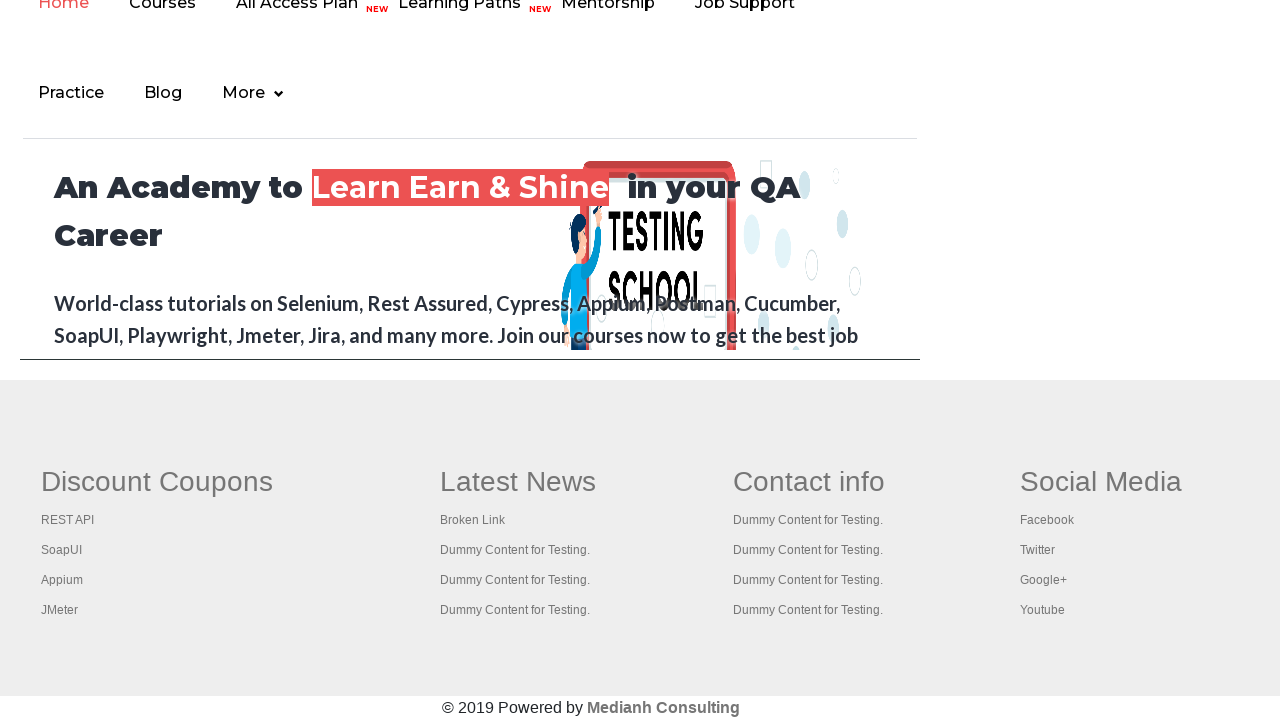

Retrieved href attribute from footer link: #
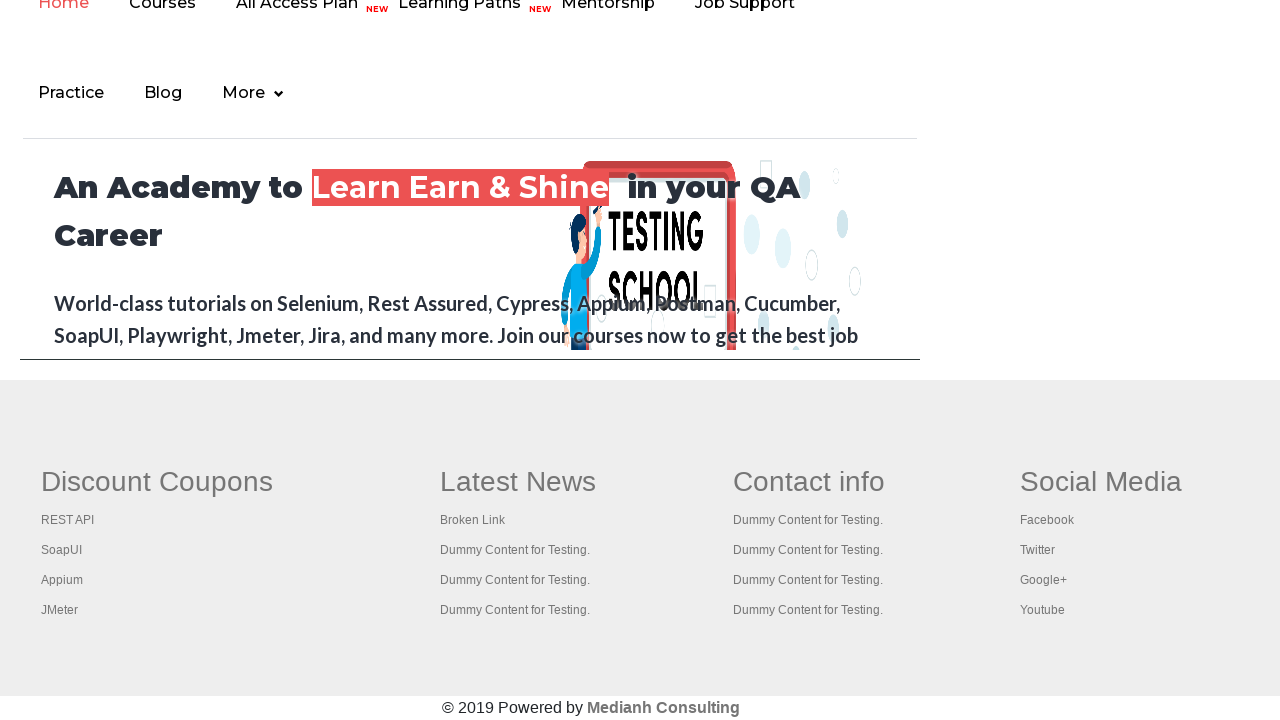

Verified footer link is visible: #
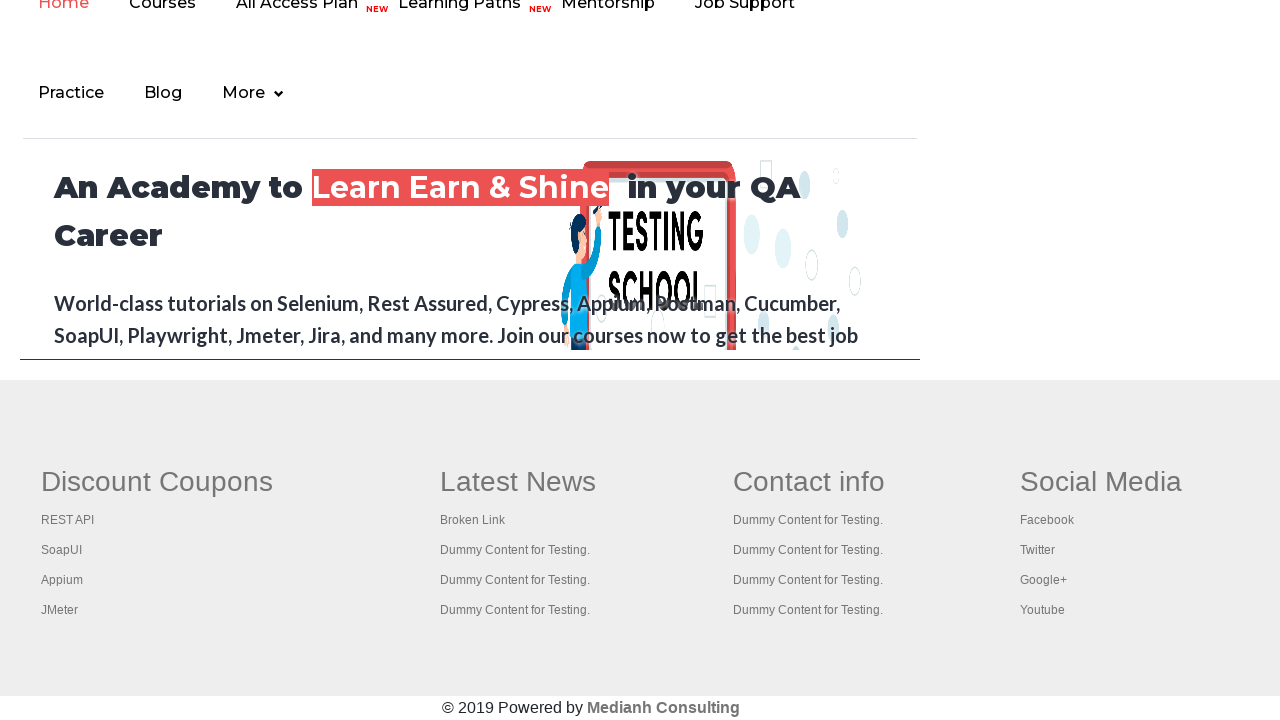

Retrieved href attribute from footer link: #
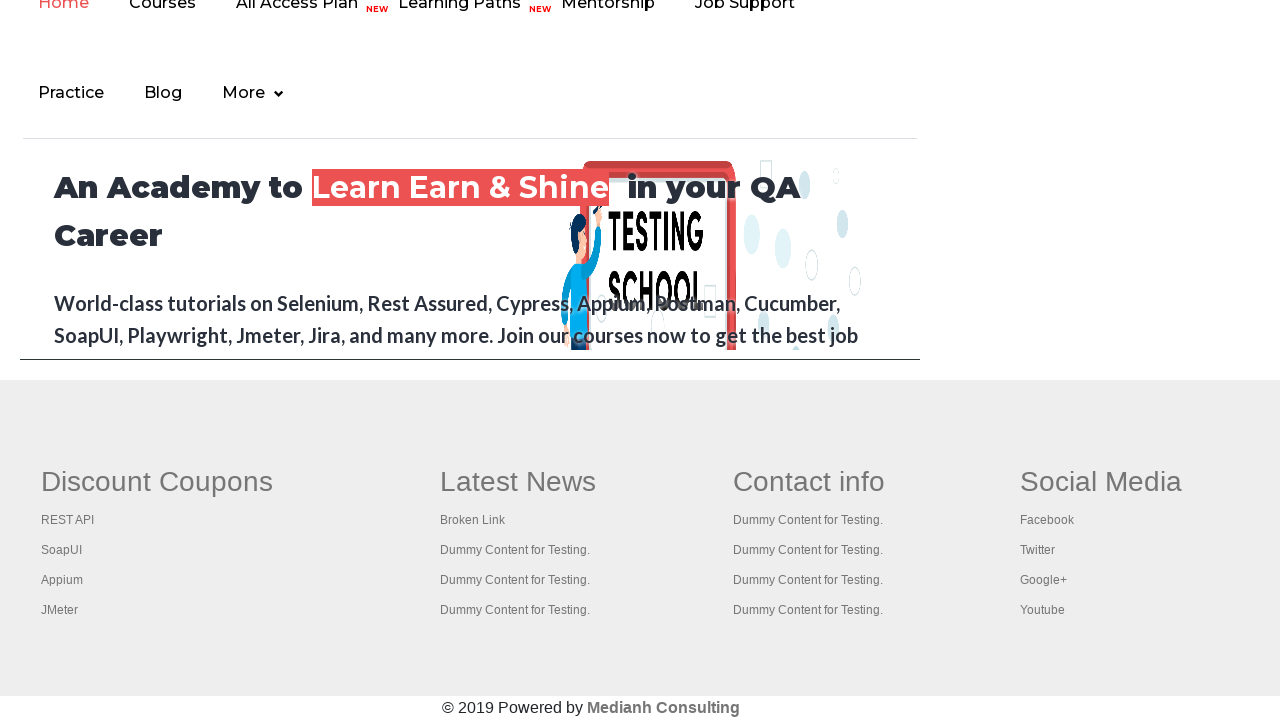

Verified footer link is visible: #
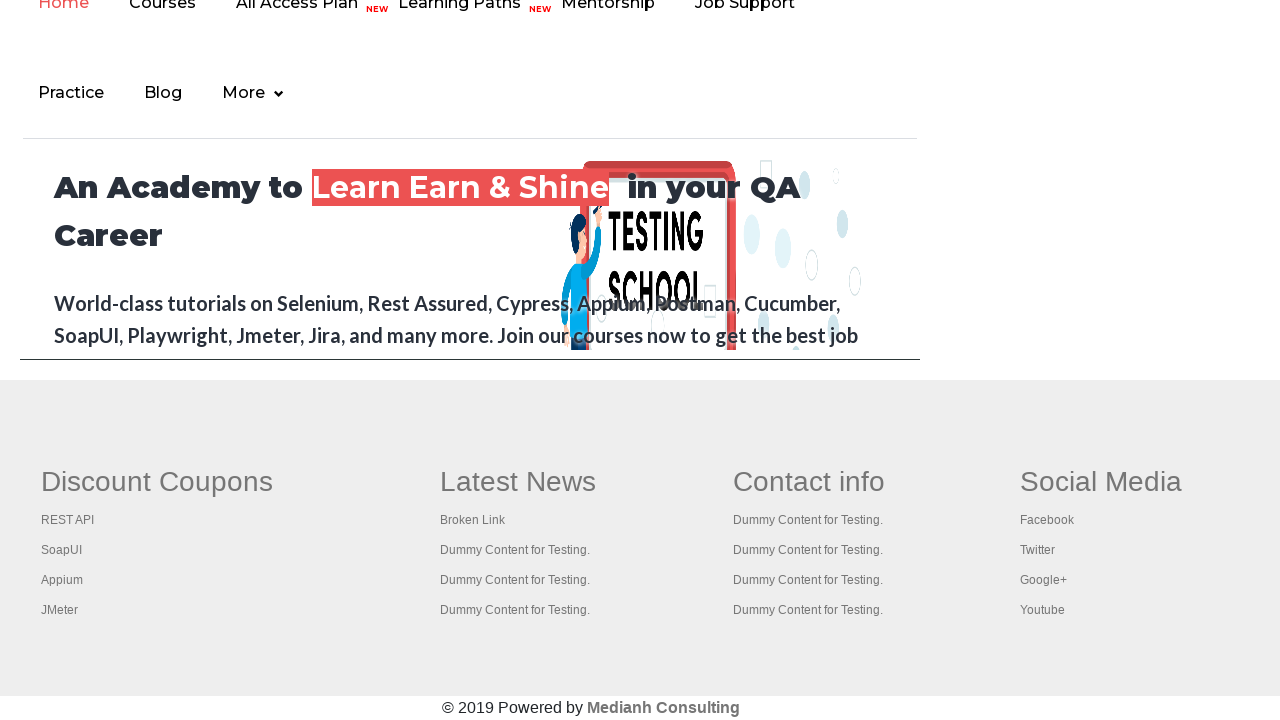

Retrieved href attribute from footer link: #
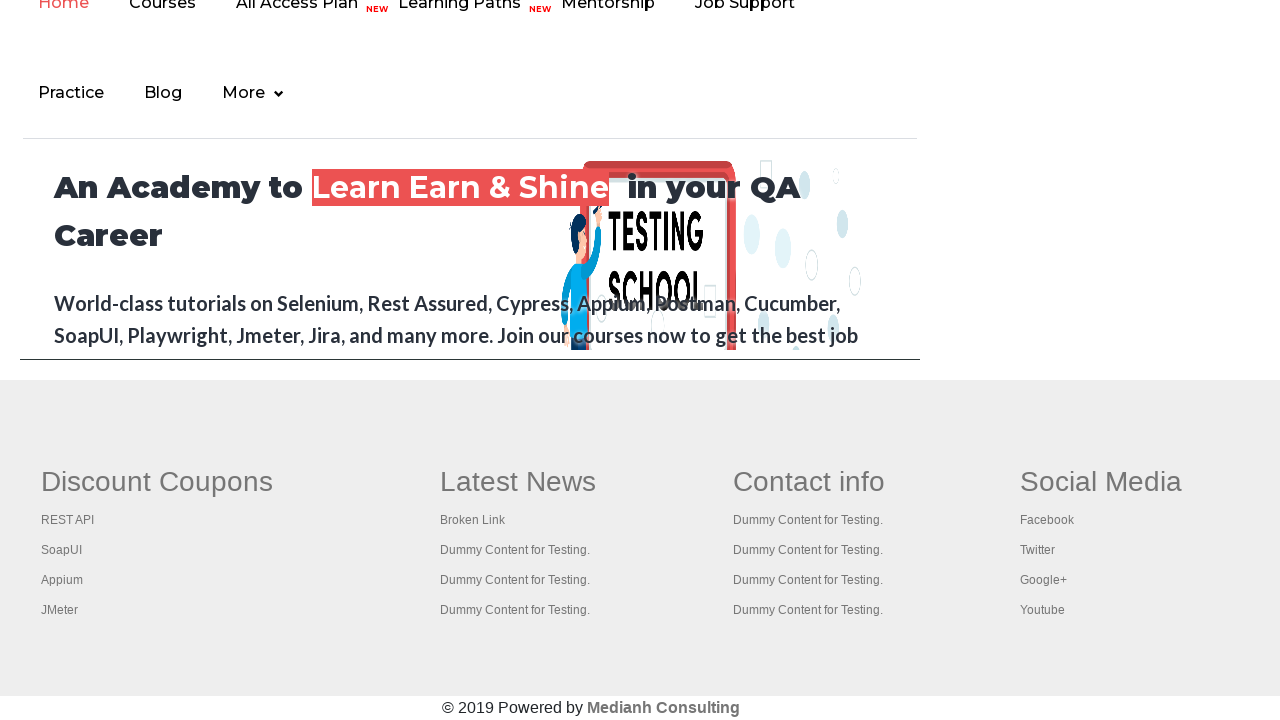

Verified footer link is visible: #
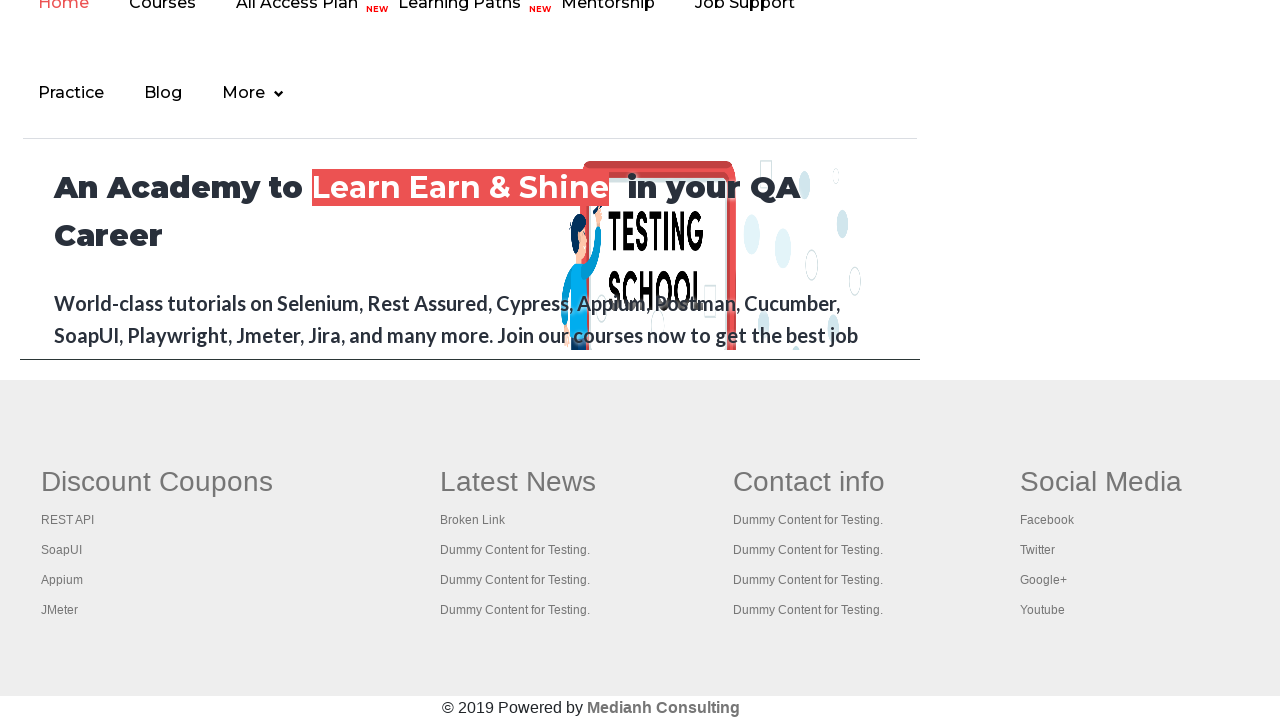

Retrieved href attribute from footer link: #
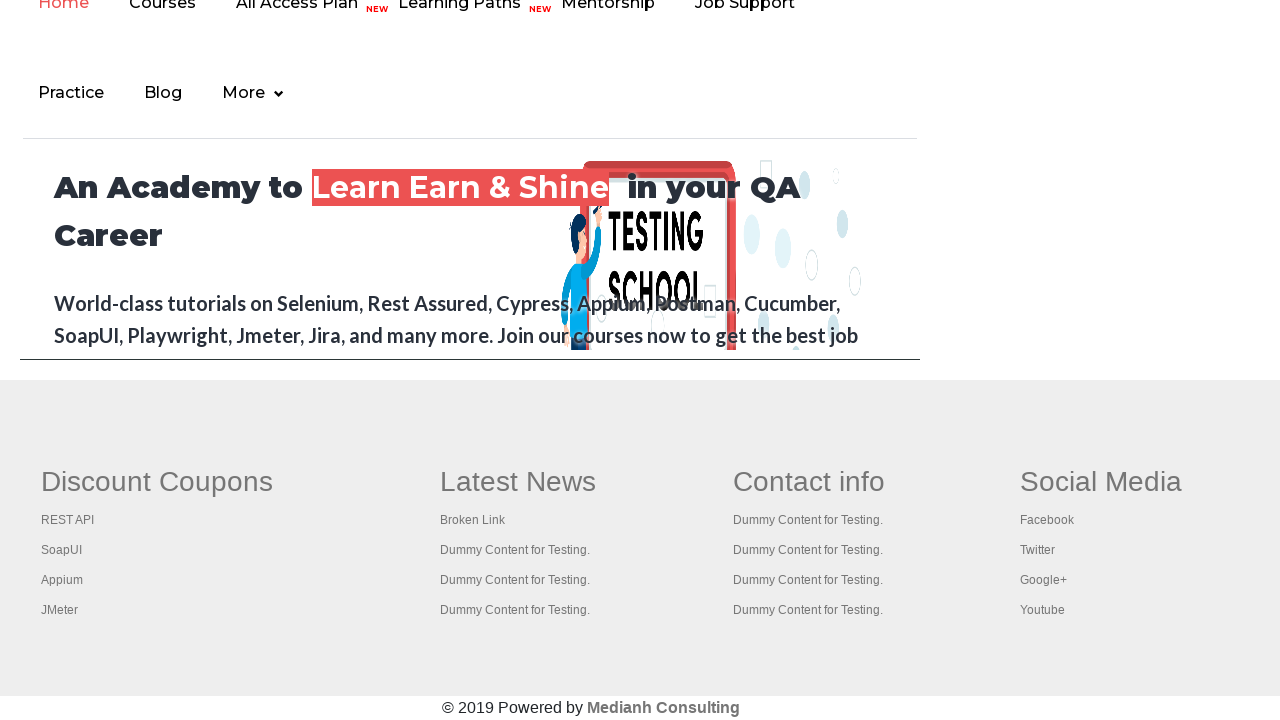

Verified footer link is visible: #
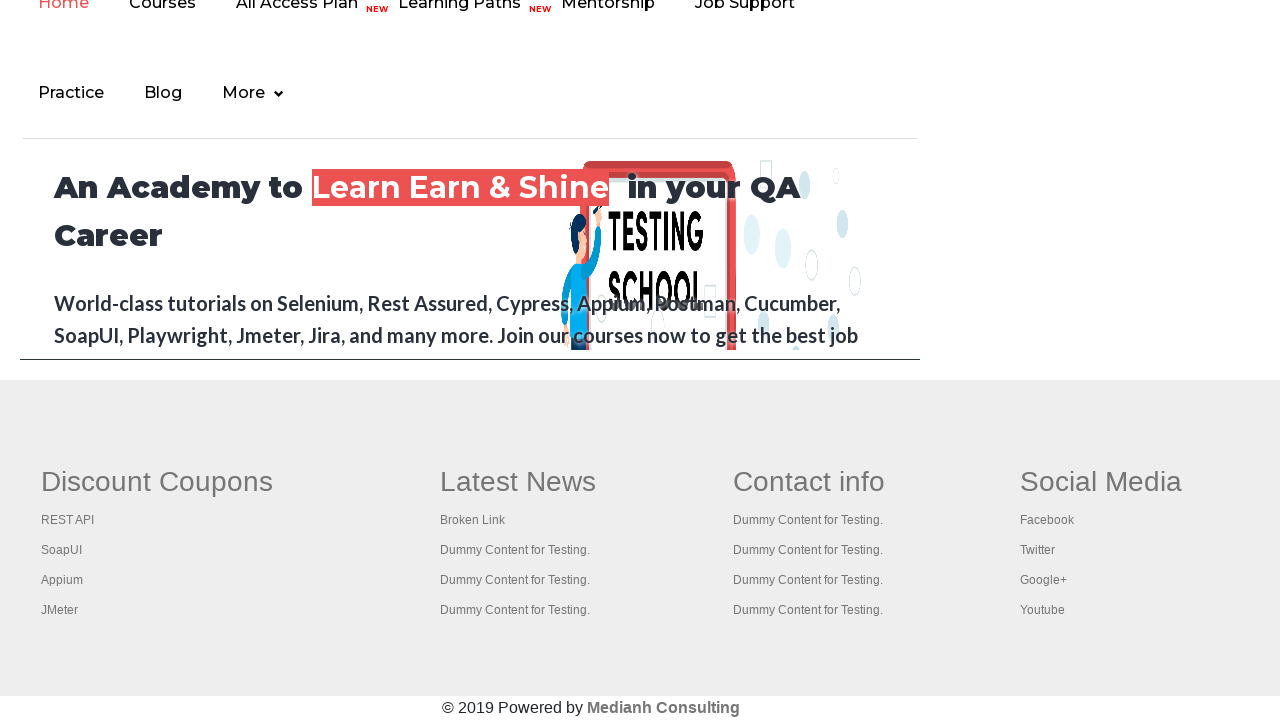

Retrieved href attribute from footer link: #
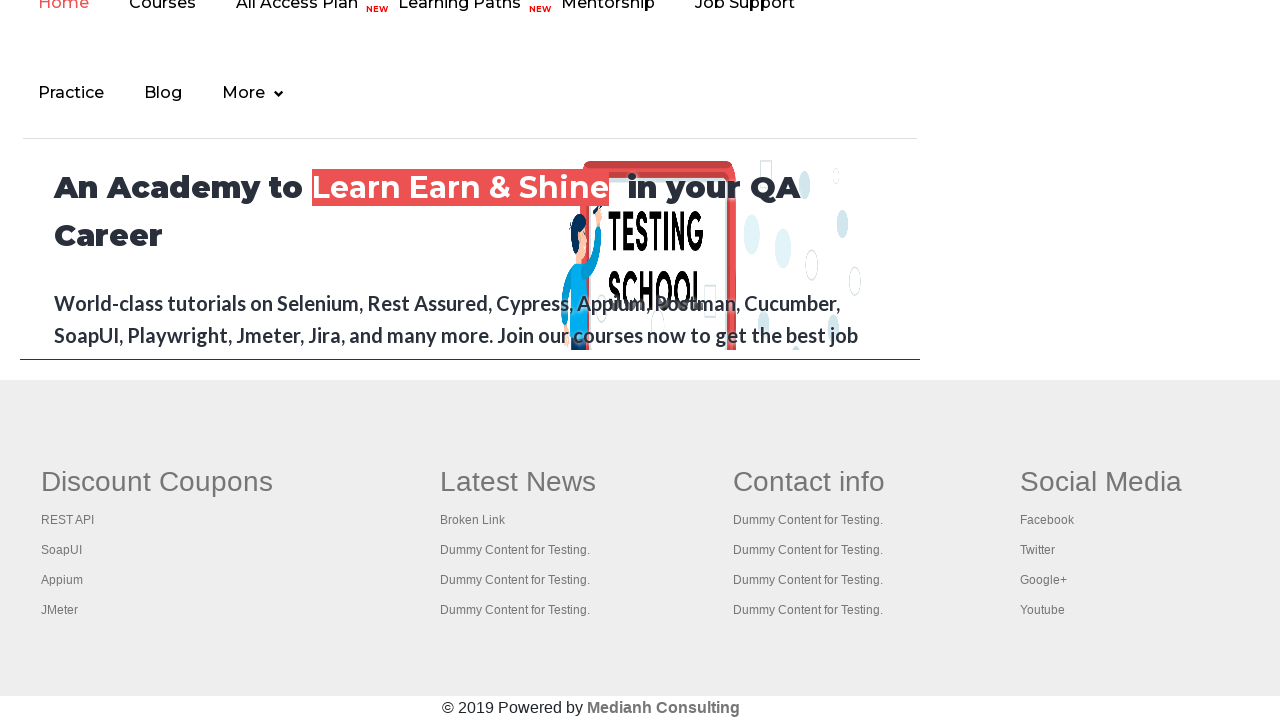

Verified footer link is visible: #
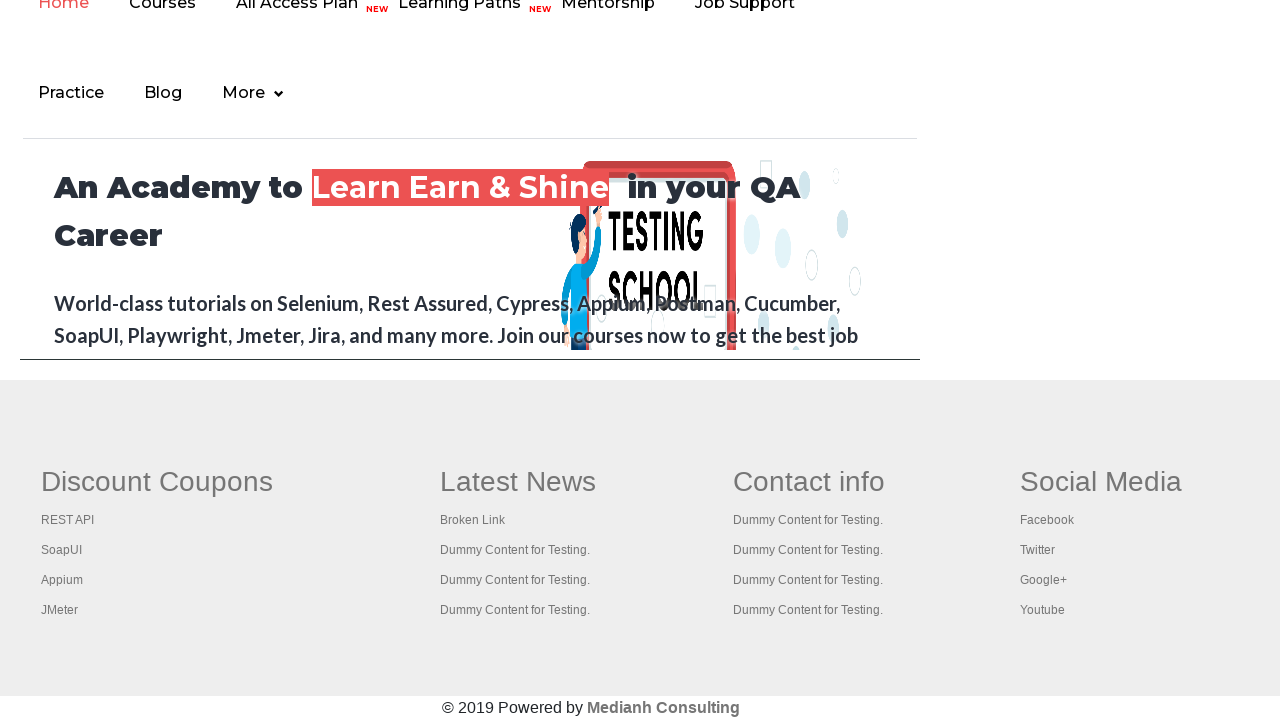

Retrieved href attribute from footer link: #
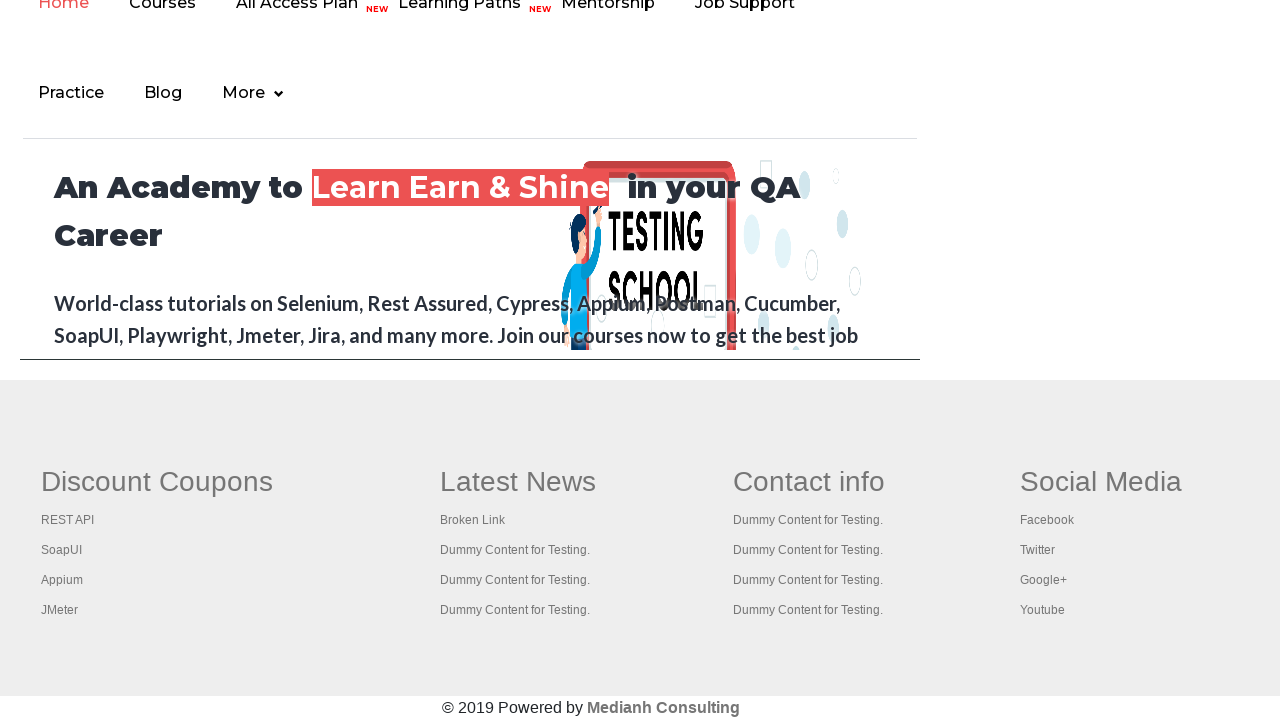

Verified footer link is visible: #
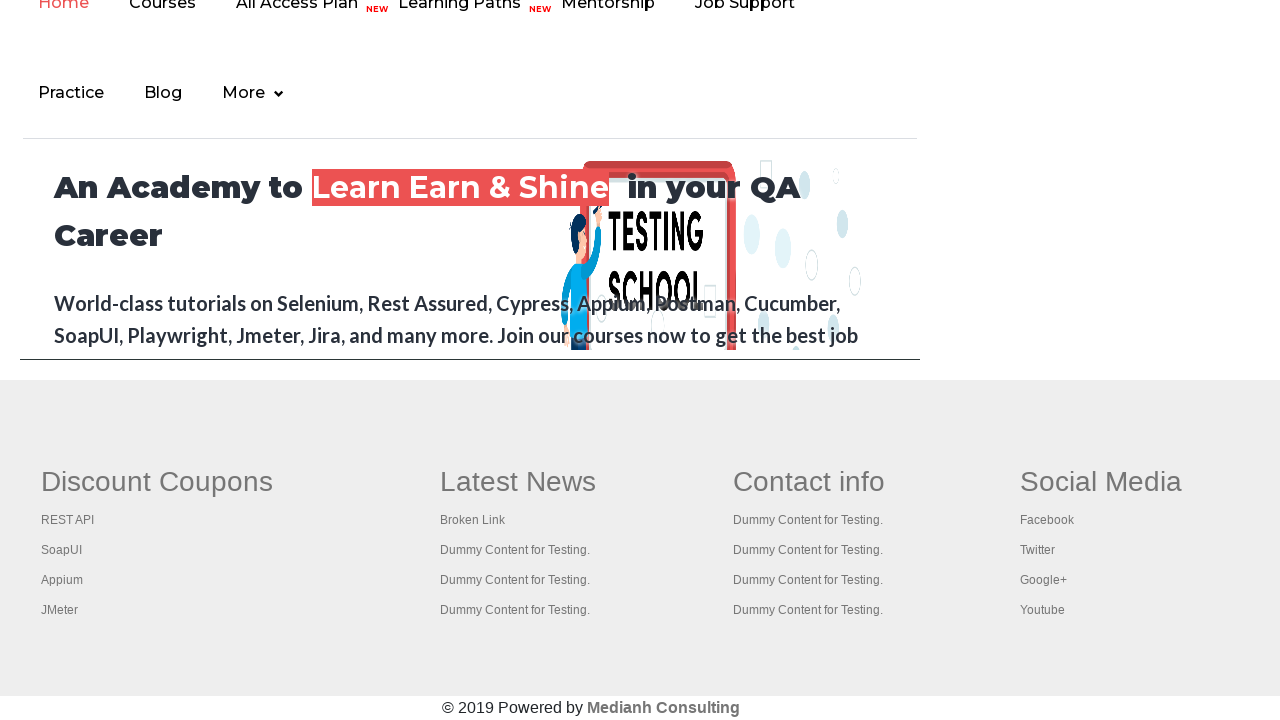

Retrieved href attribute from footer link: #
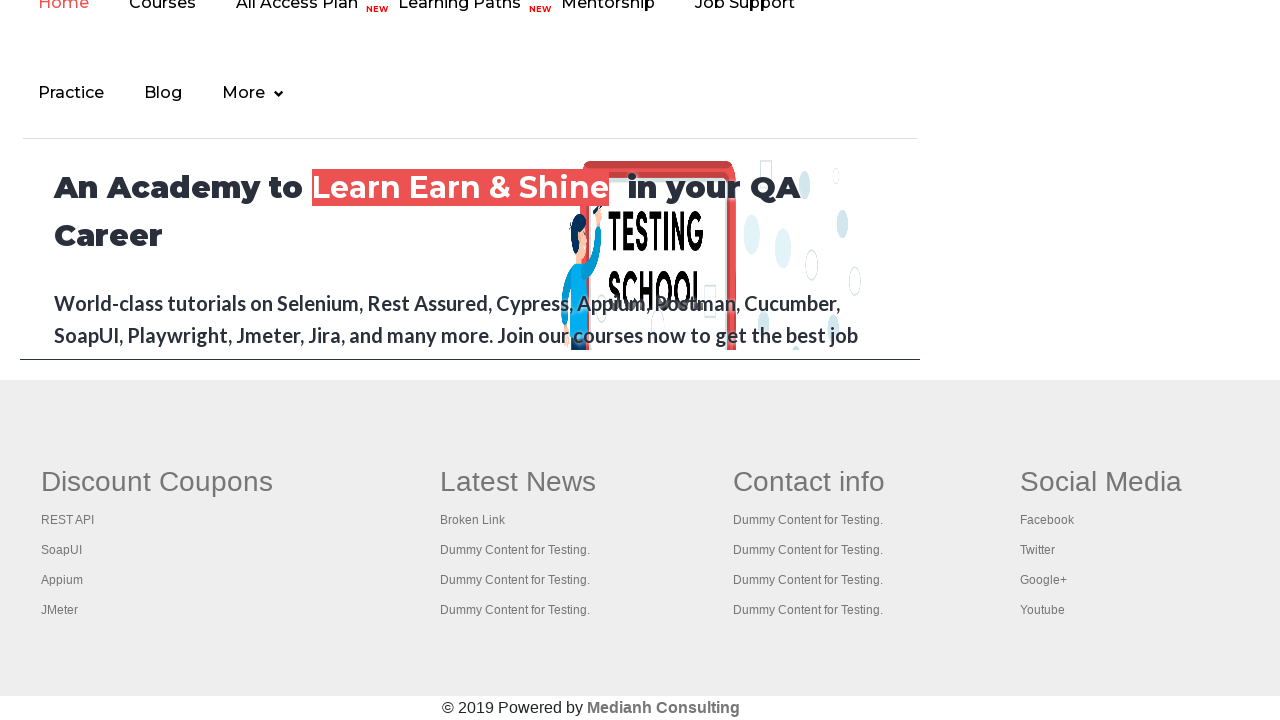

Verified footer link is visible: #
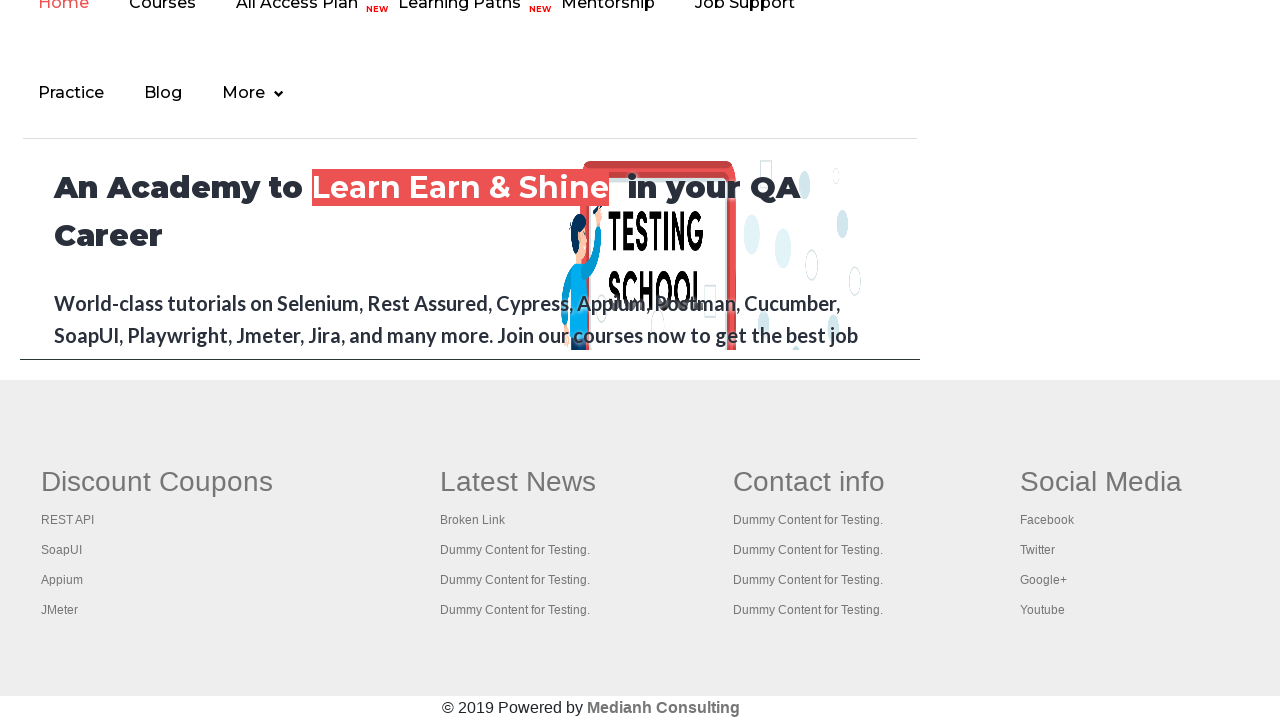

Retrieved href attribute from footer link: #
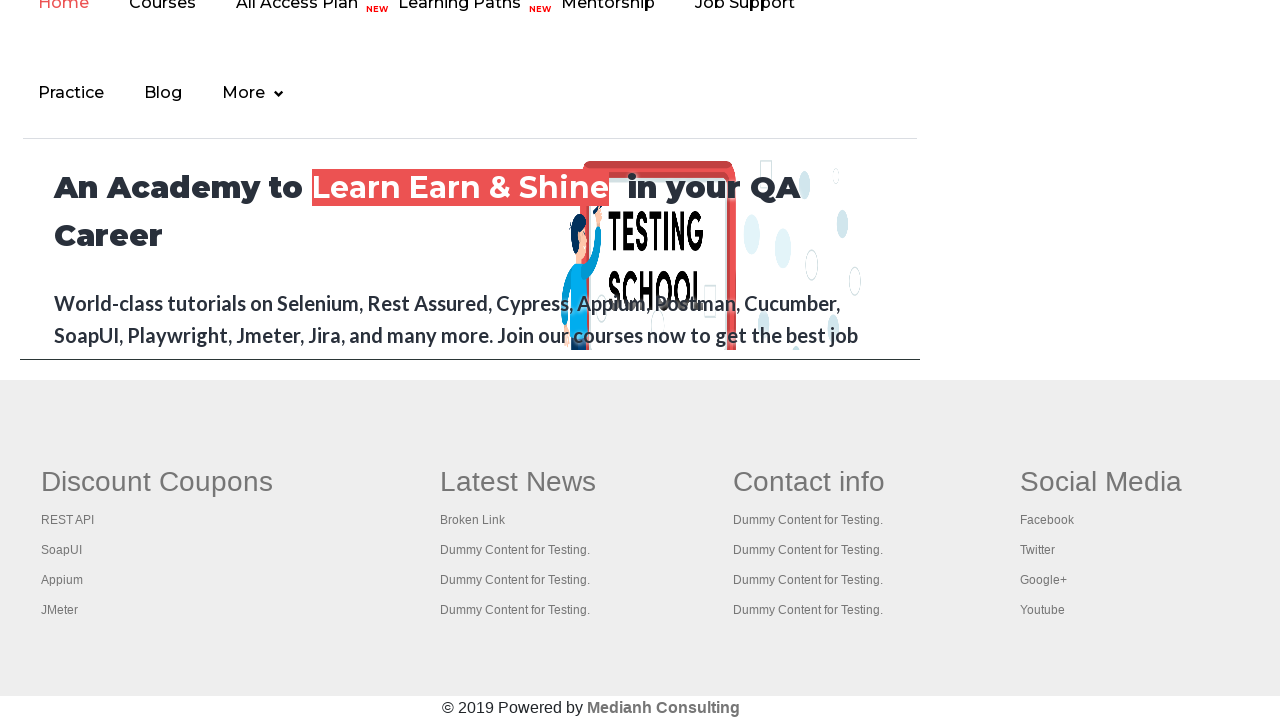

Verified footer link is visible: #
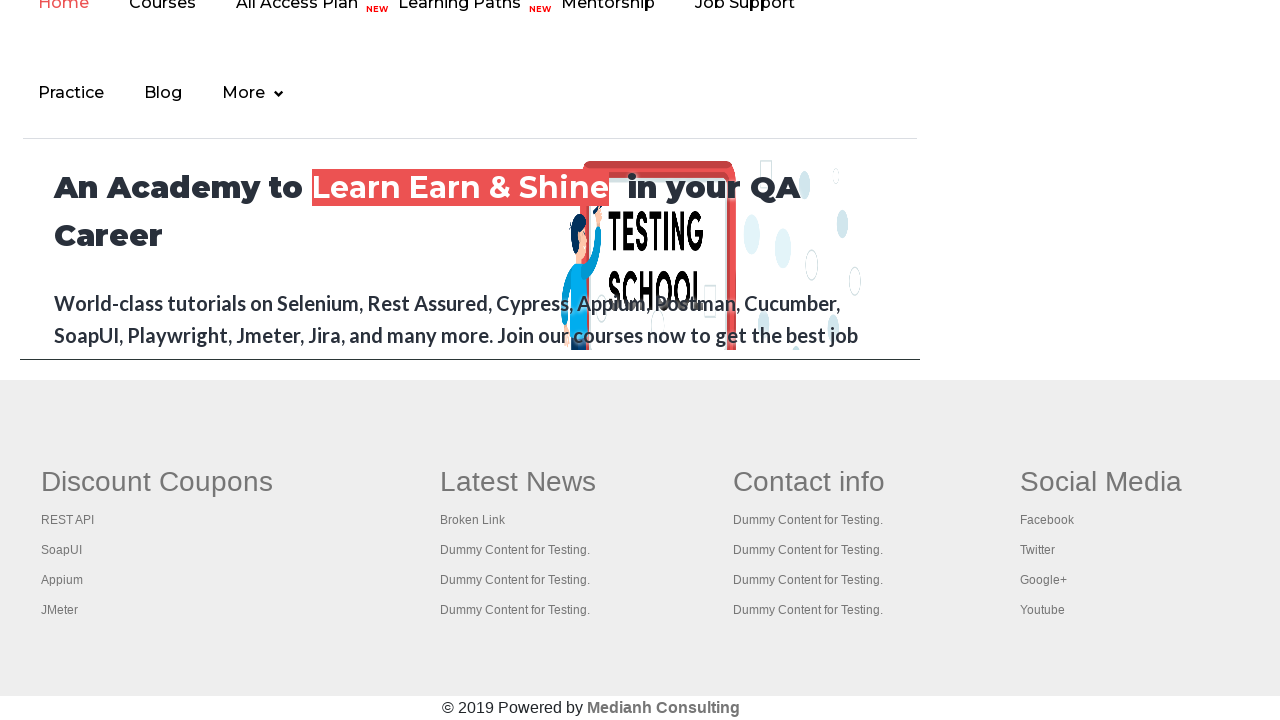

Retrieved href attribute from footer link: #
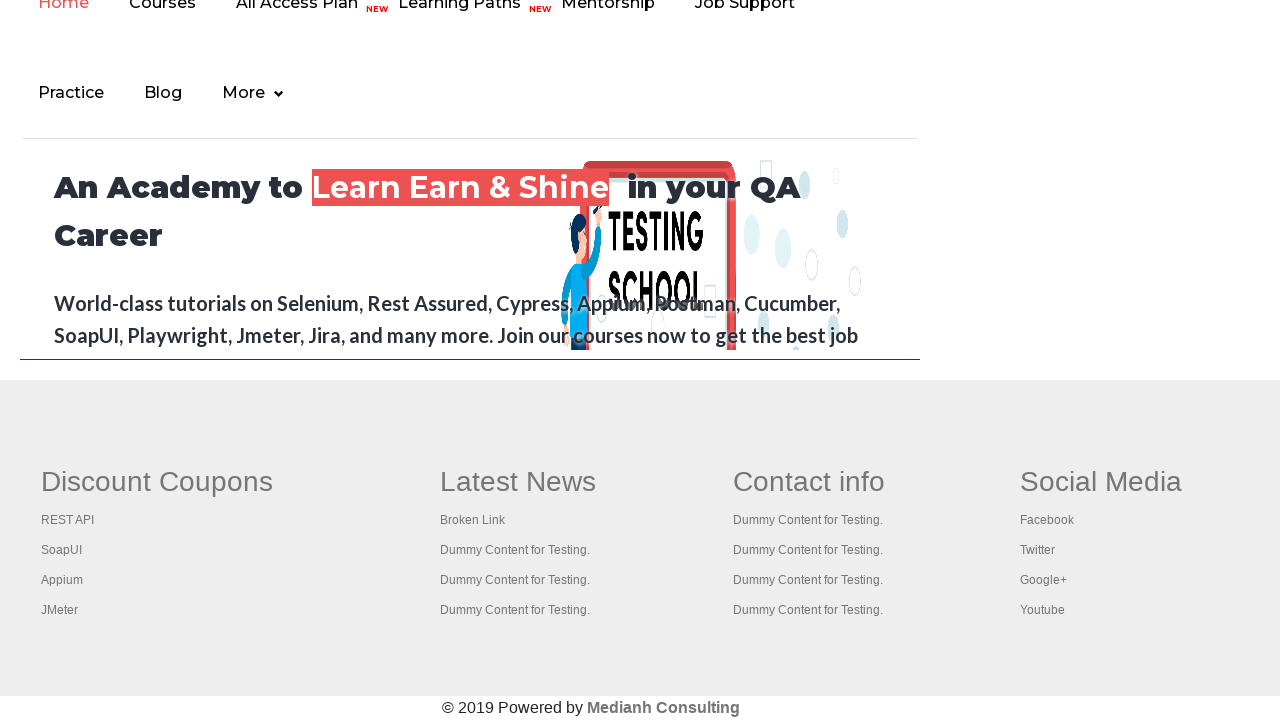

Verified footer link is visible: #
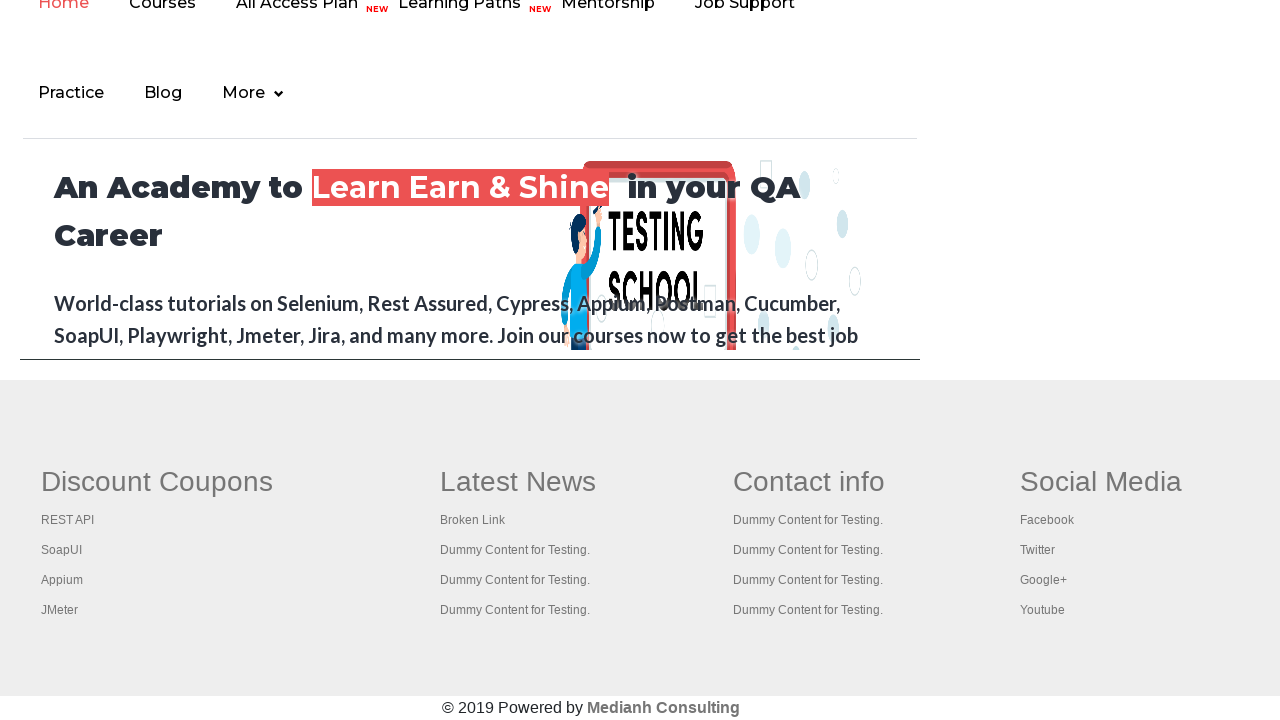

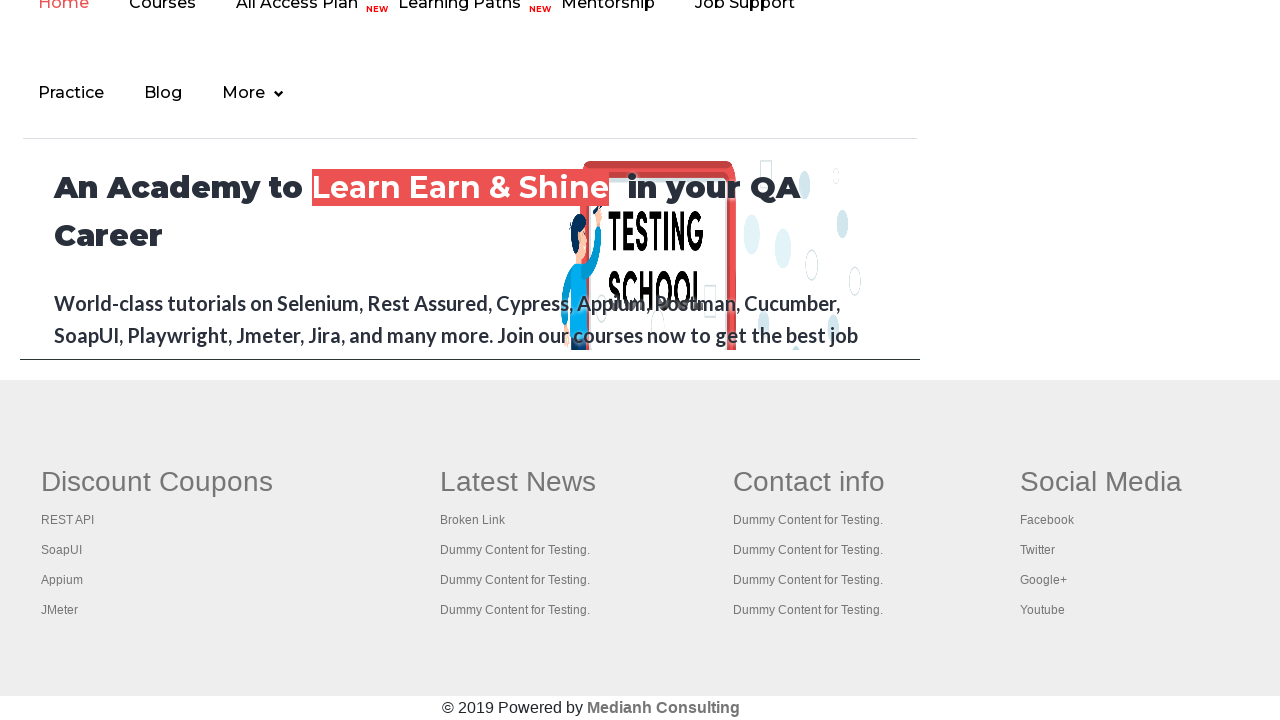